Tests scrolling down and up on an infinite scroll page using JavaScript executor

Starting URL: http://practice.cydeo.com/infinite_scroll

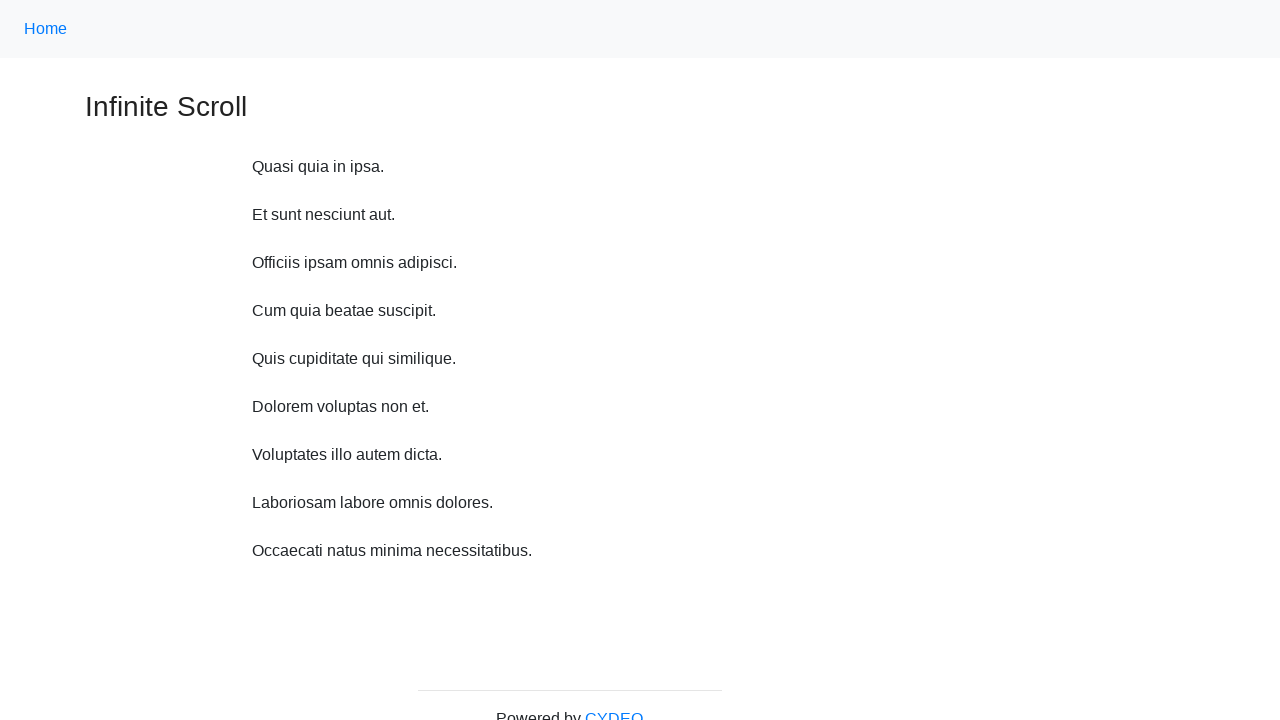

Scrolled down 250px (iteration 1/10)
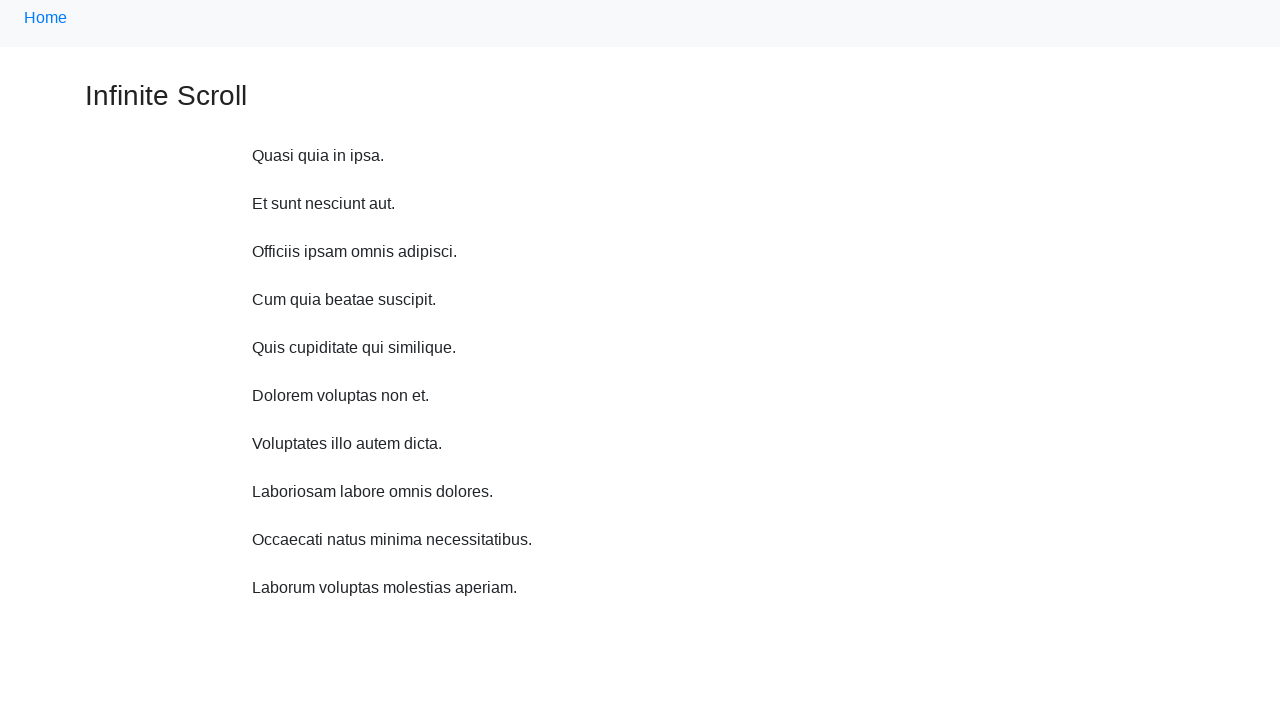

Waited 500ms after scroll down (iteration 1/10)
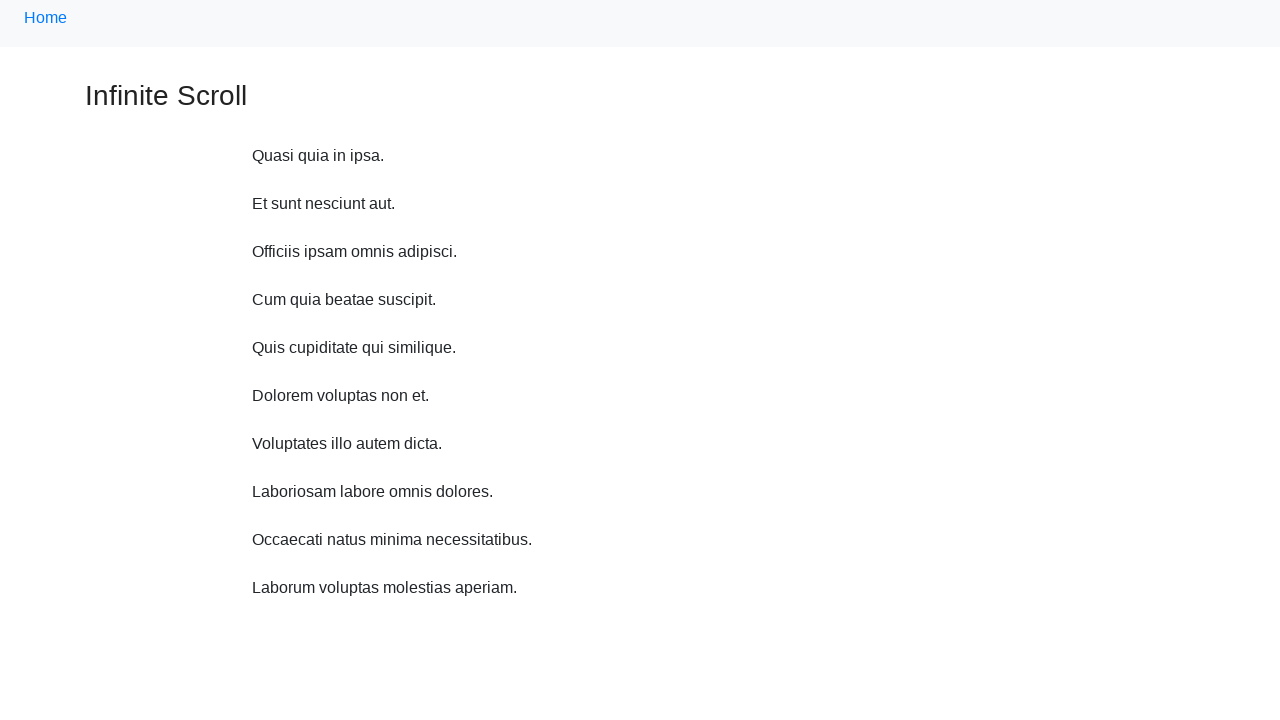

Scrolled down 250px (iteration 2/10)
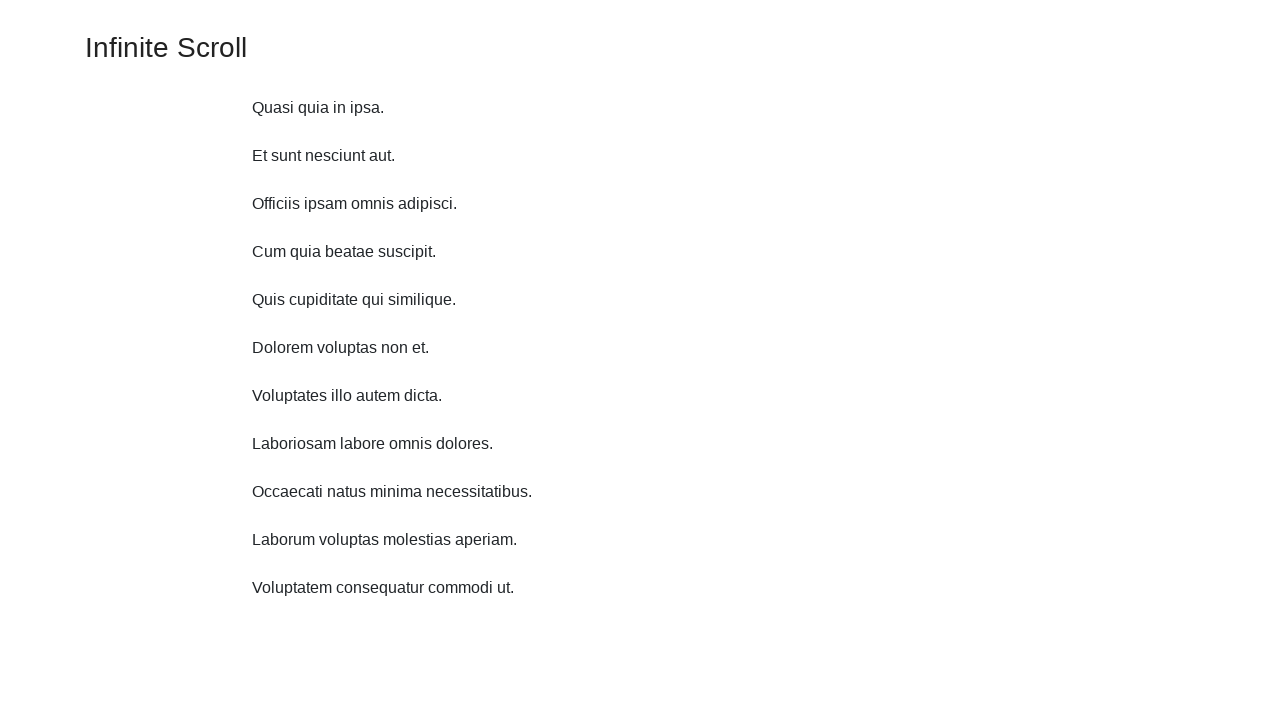

Waited 500ms after scroll down (iteration 2/10)
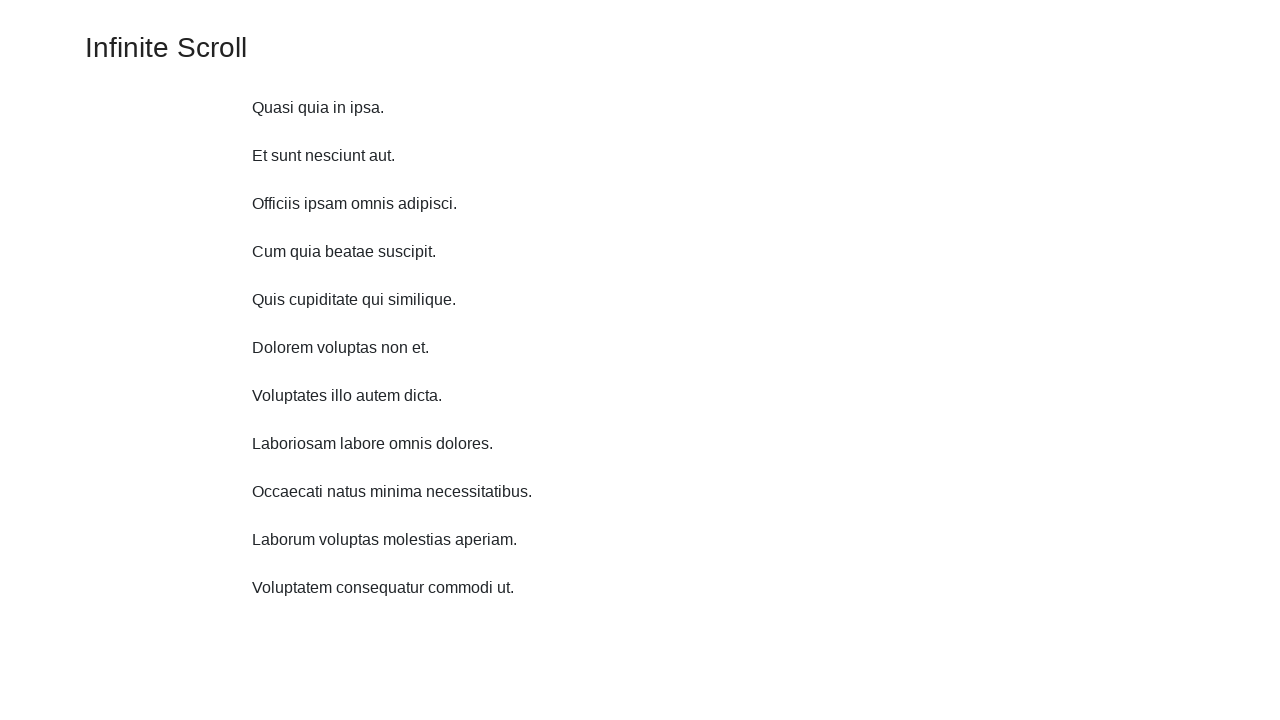

Scrolled down 250px (iteration 3/10)
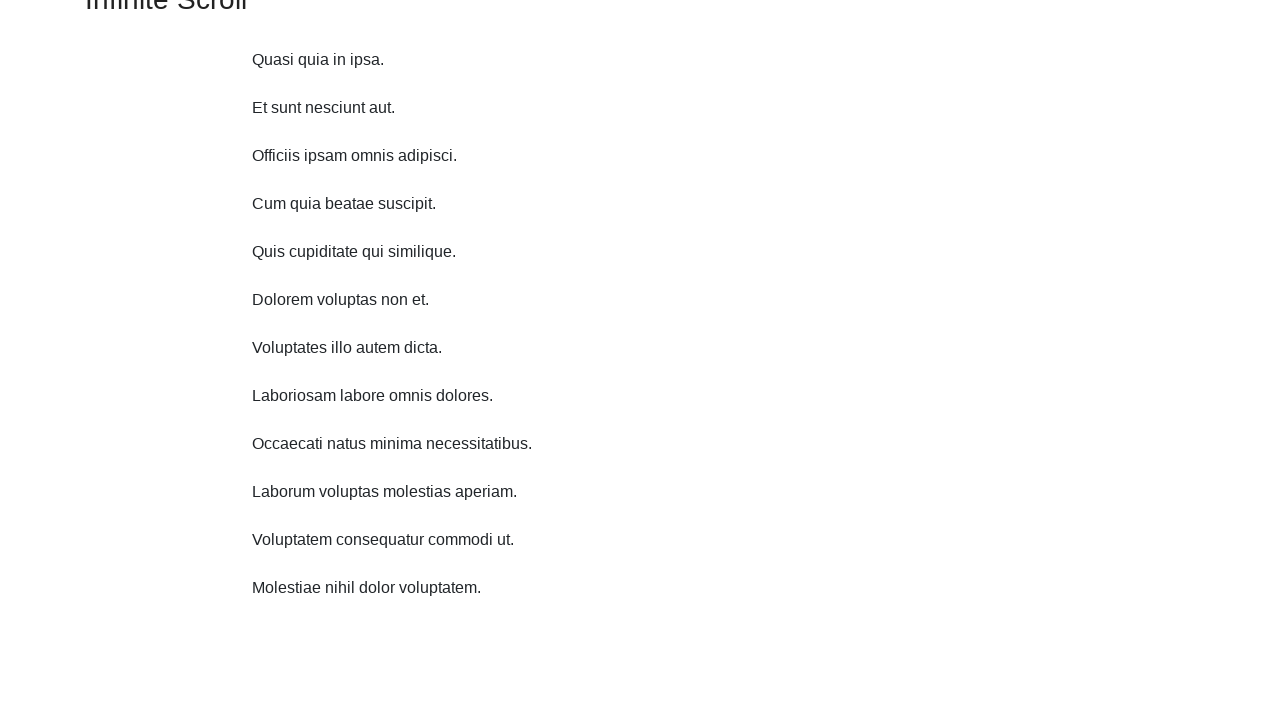

Waited 500ms after scroll down (iteration 3/10)
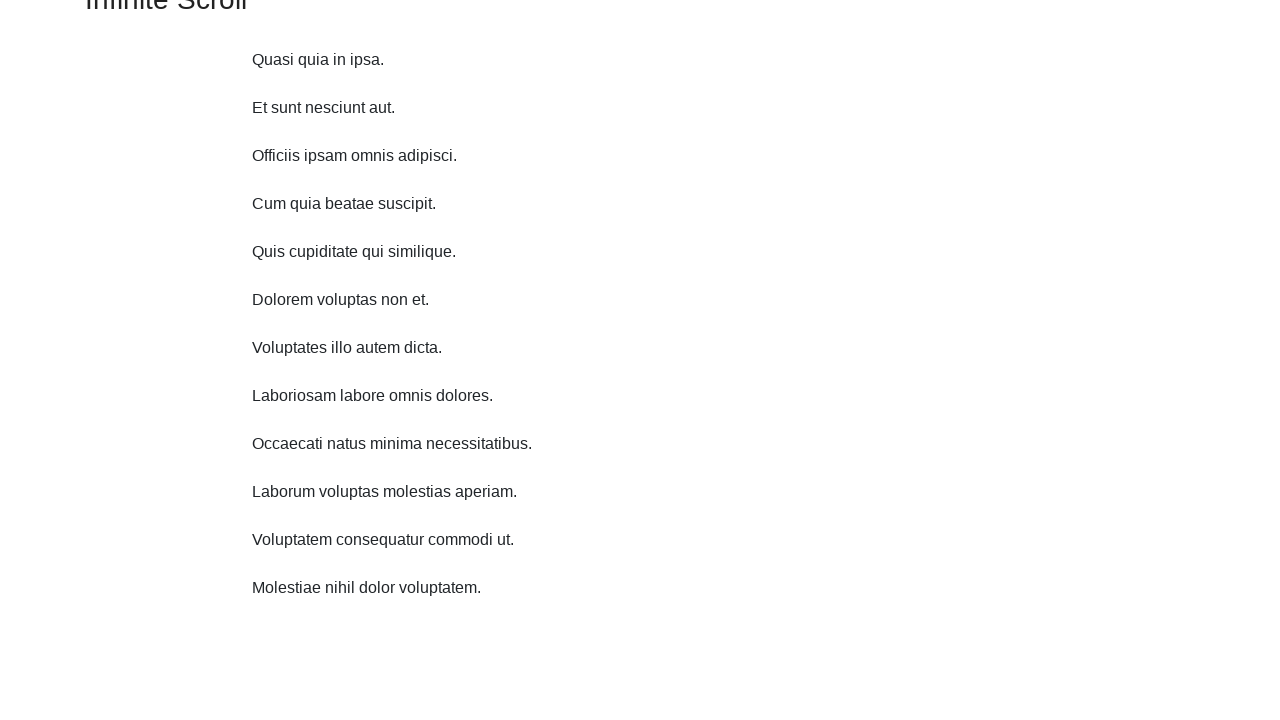

Scrolled down 250px (iteration 4/10)
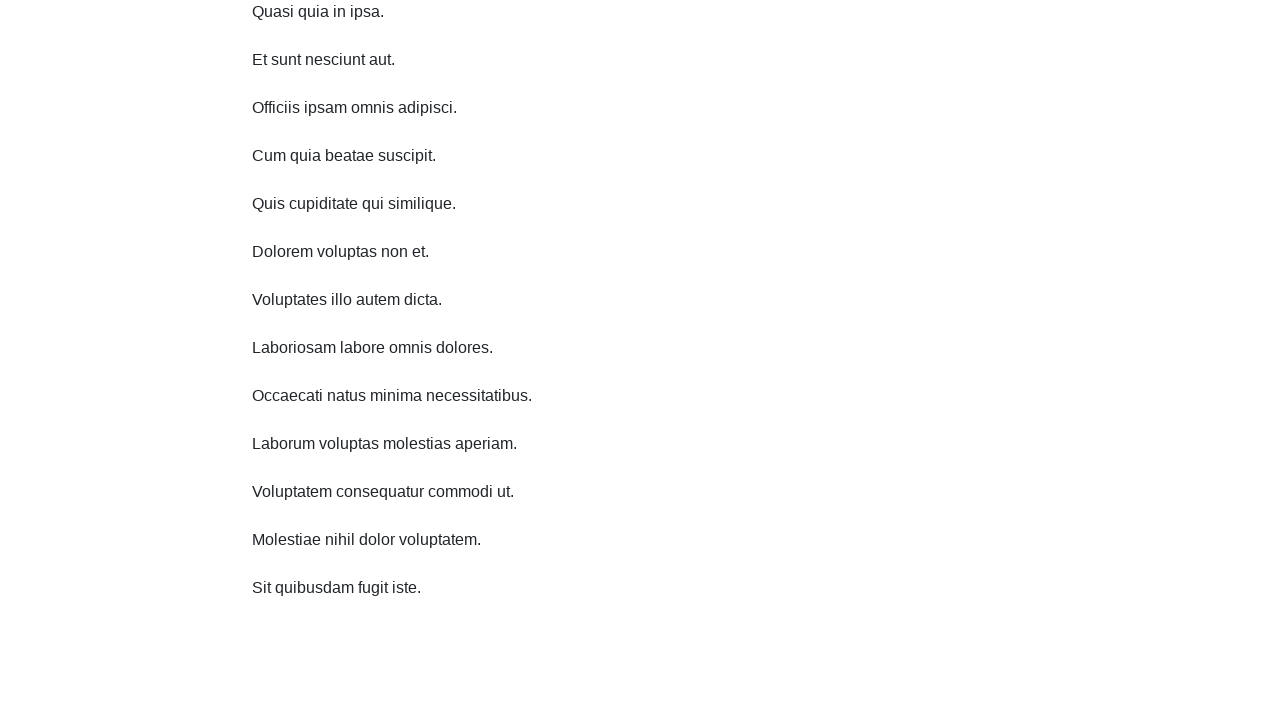

Waited 500ms after scroll down (iteration 4/10)
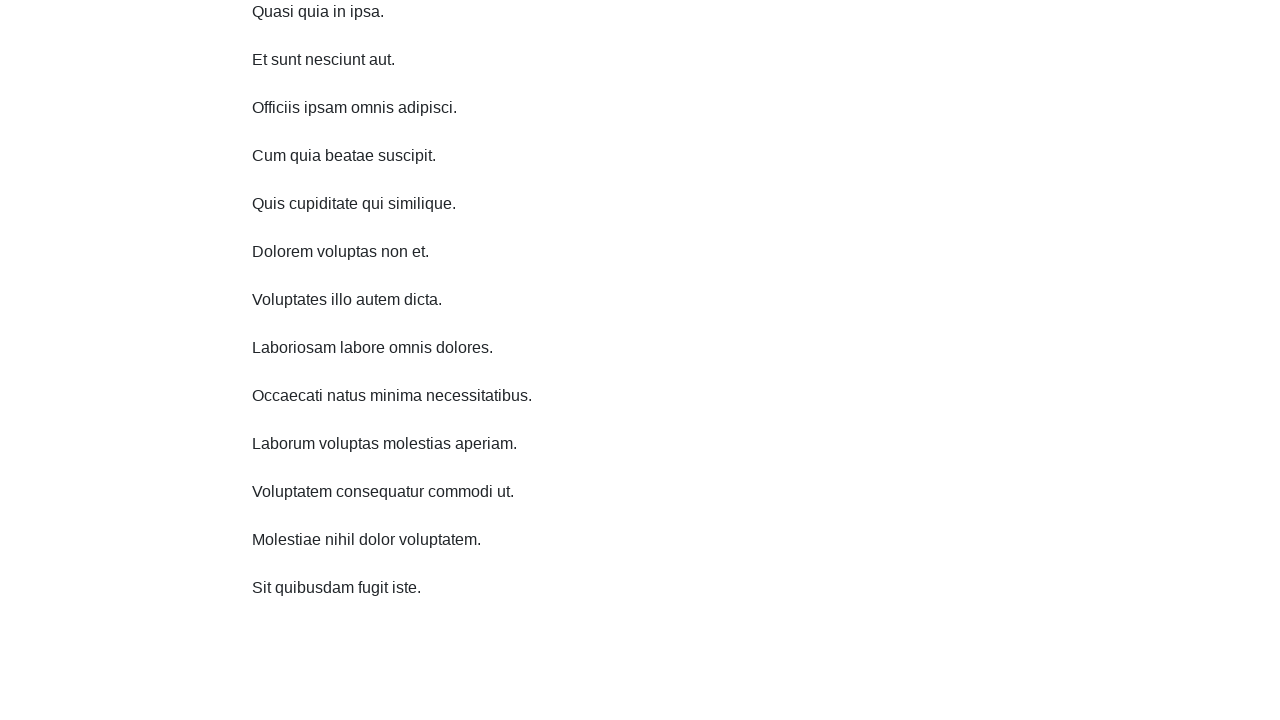

Scrolled down 250px (iteration 5/10)
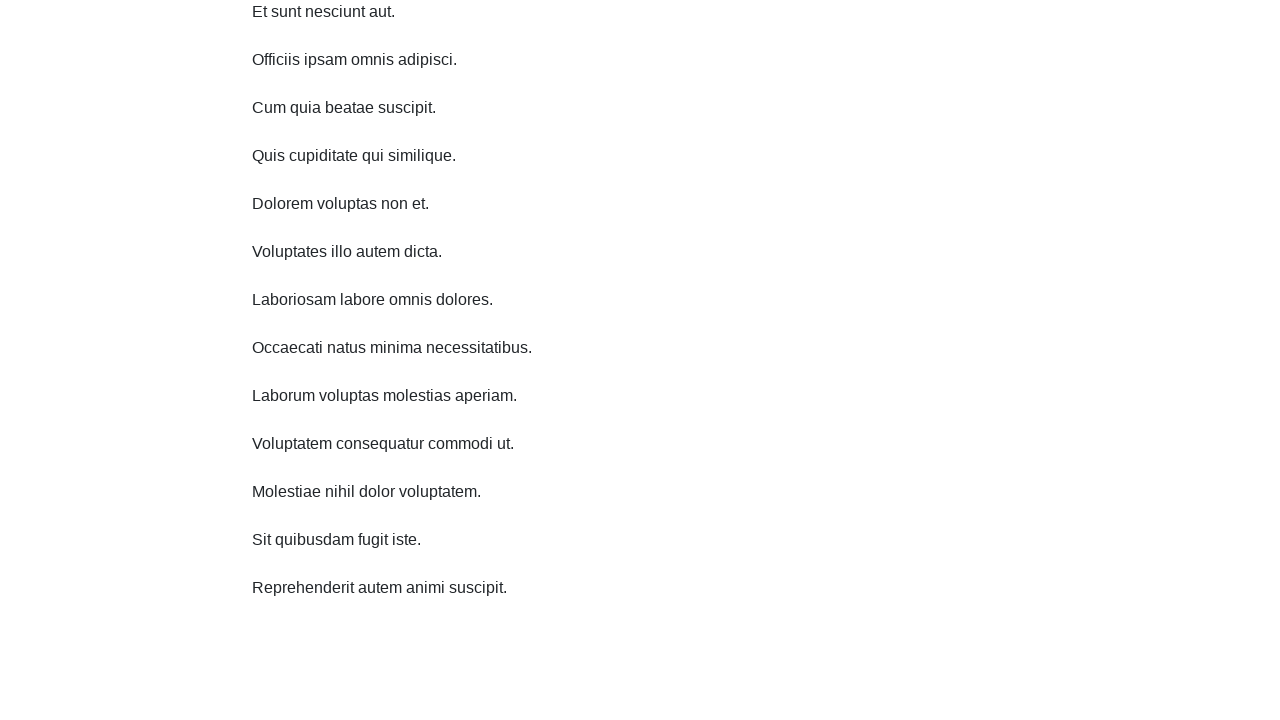

Waited 500ms after scroll down (iteration 5/10)
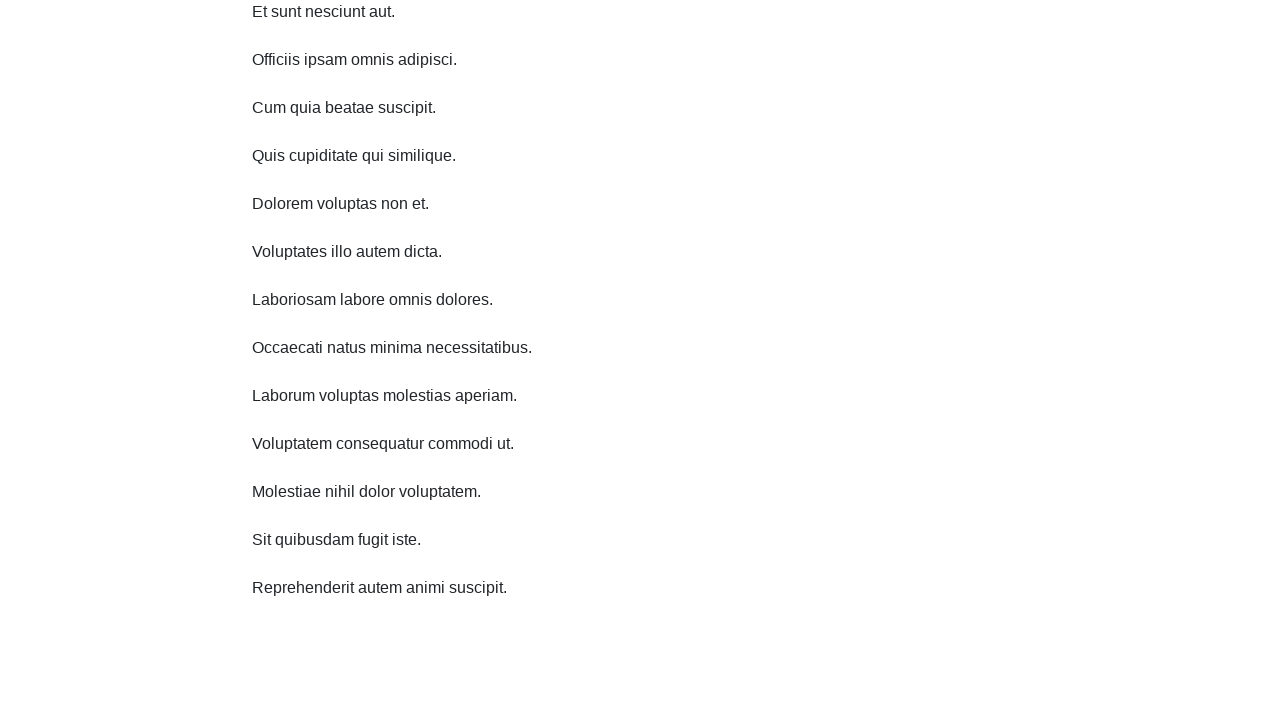

Scrolled down 250px (iteration 6/10)
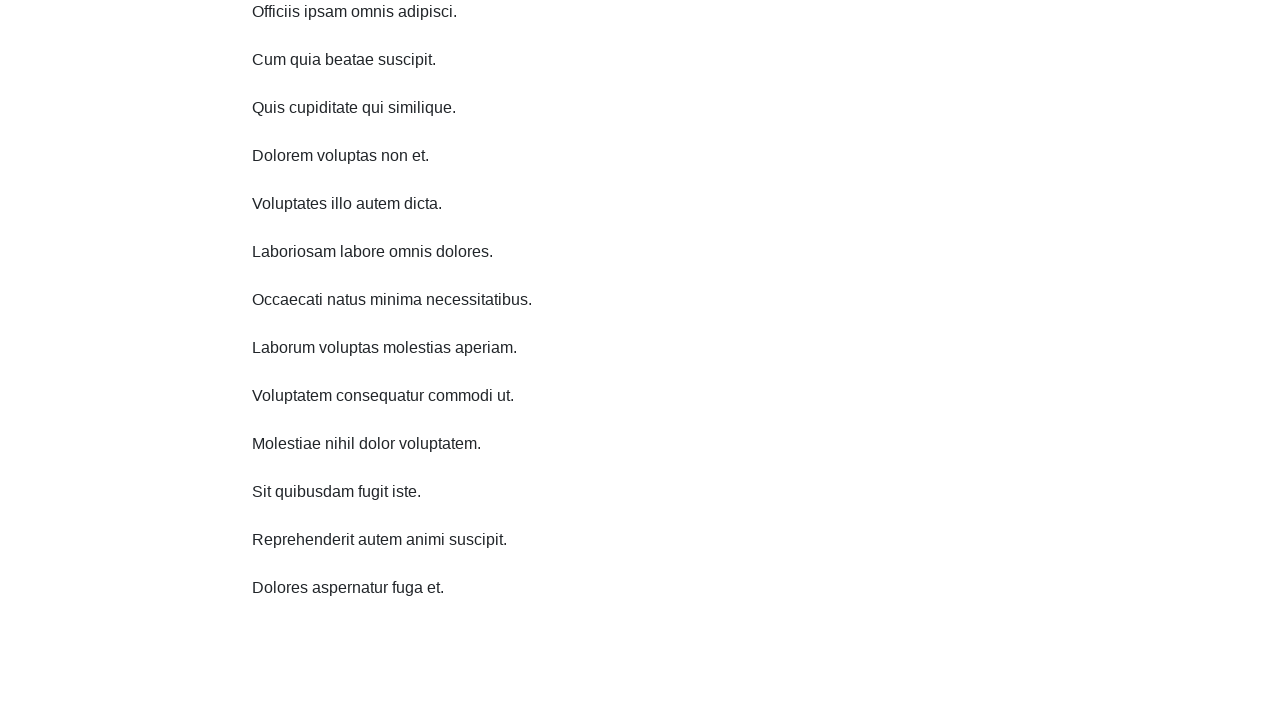

Waited 500ms after scroll down (iteration 6/10)
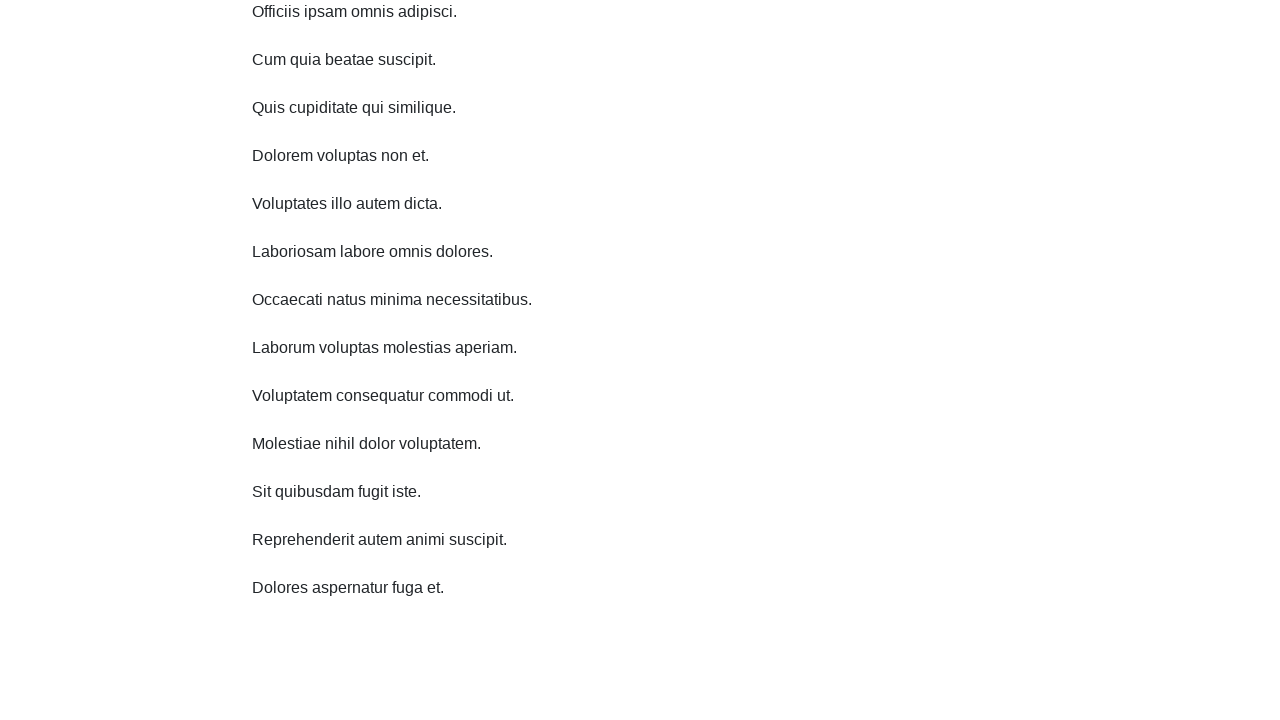

Scrolled down 250px (iteration 7/10)
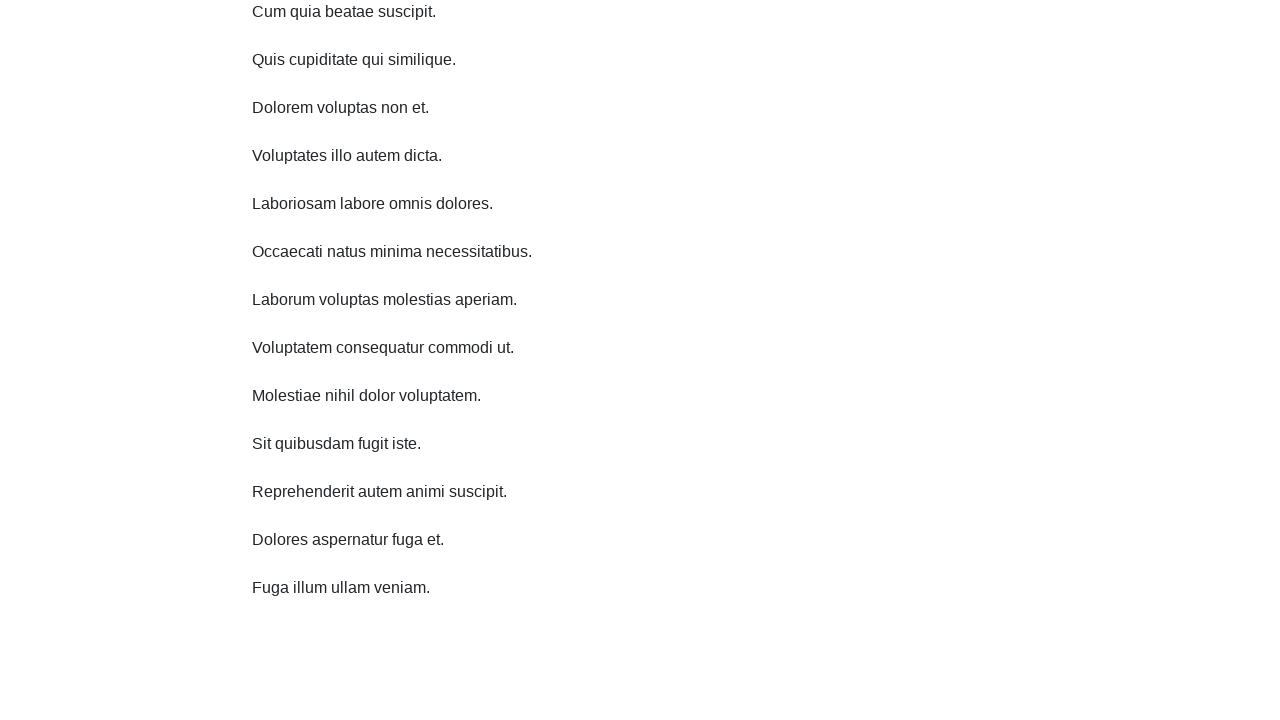

Waited 500ms after scroll down (iteration 7/10)
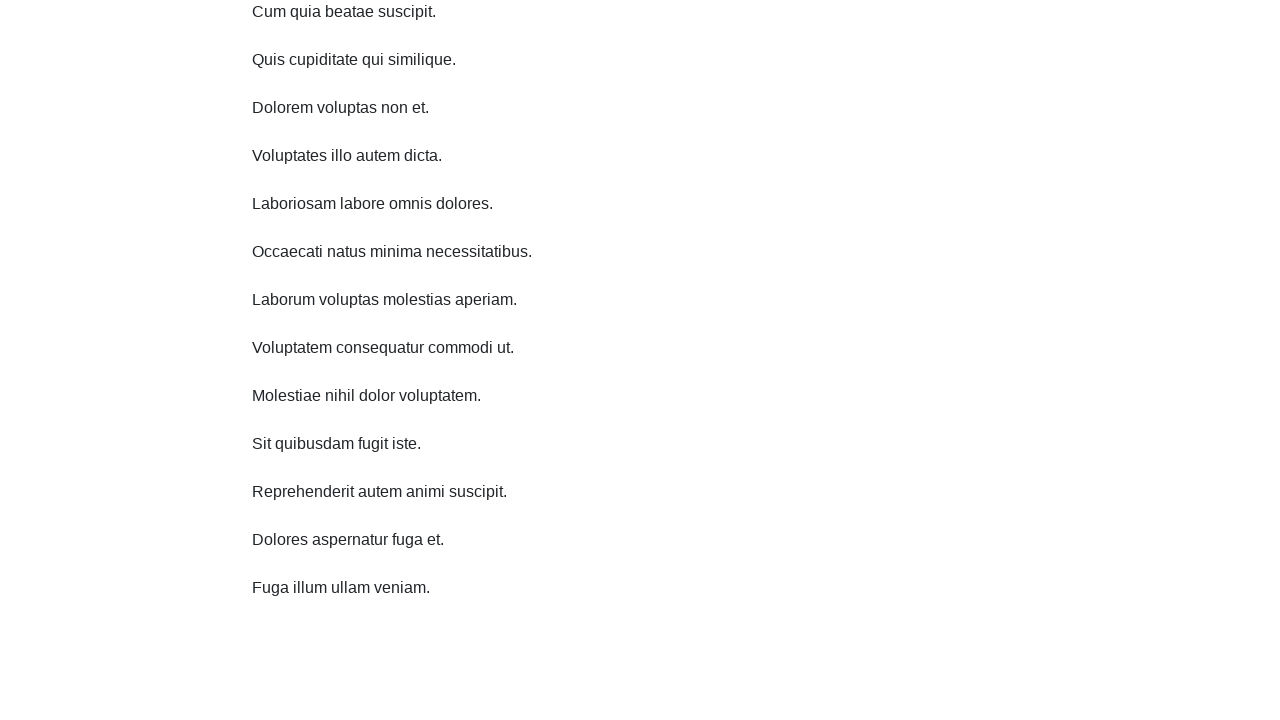

Scrolled down 250px (iteration 8/10)
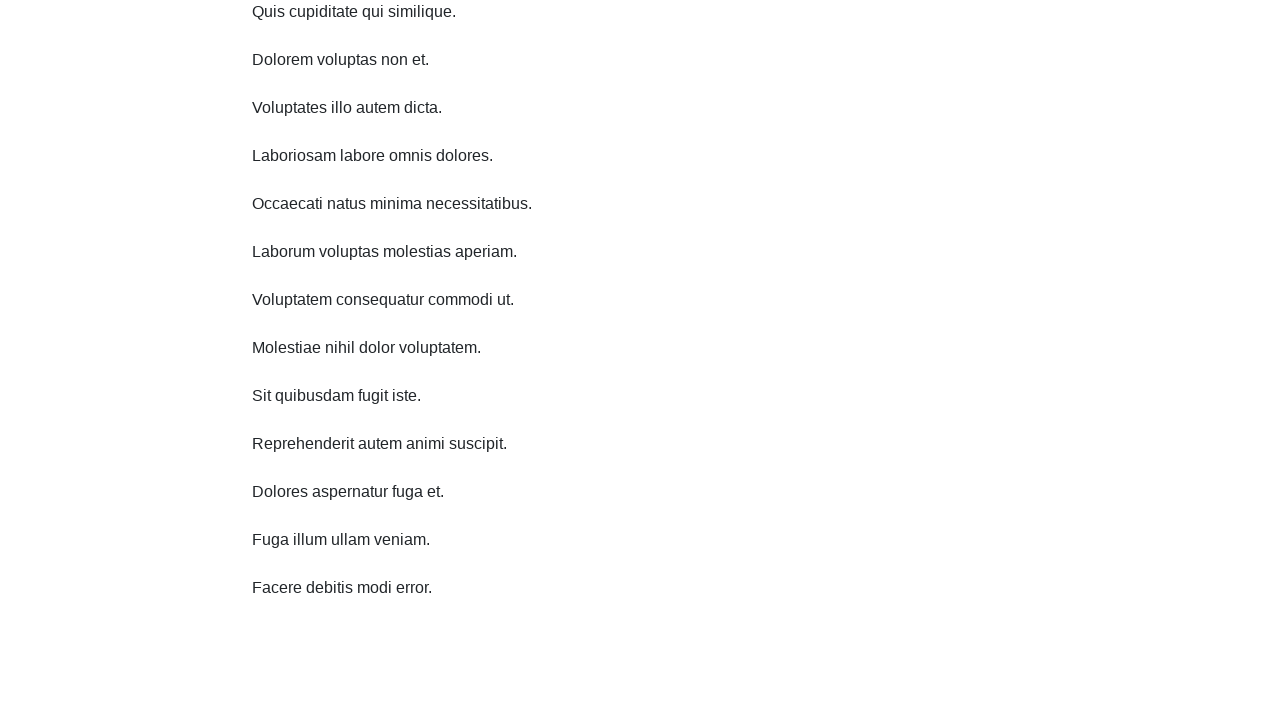

Waited 500ms after scroll down (iteration 8/10)
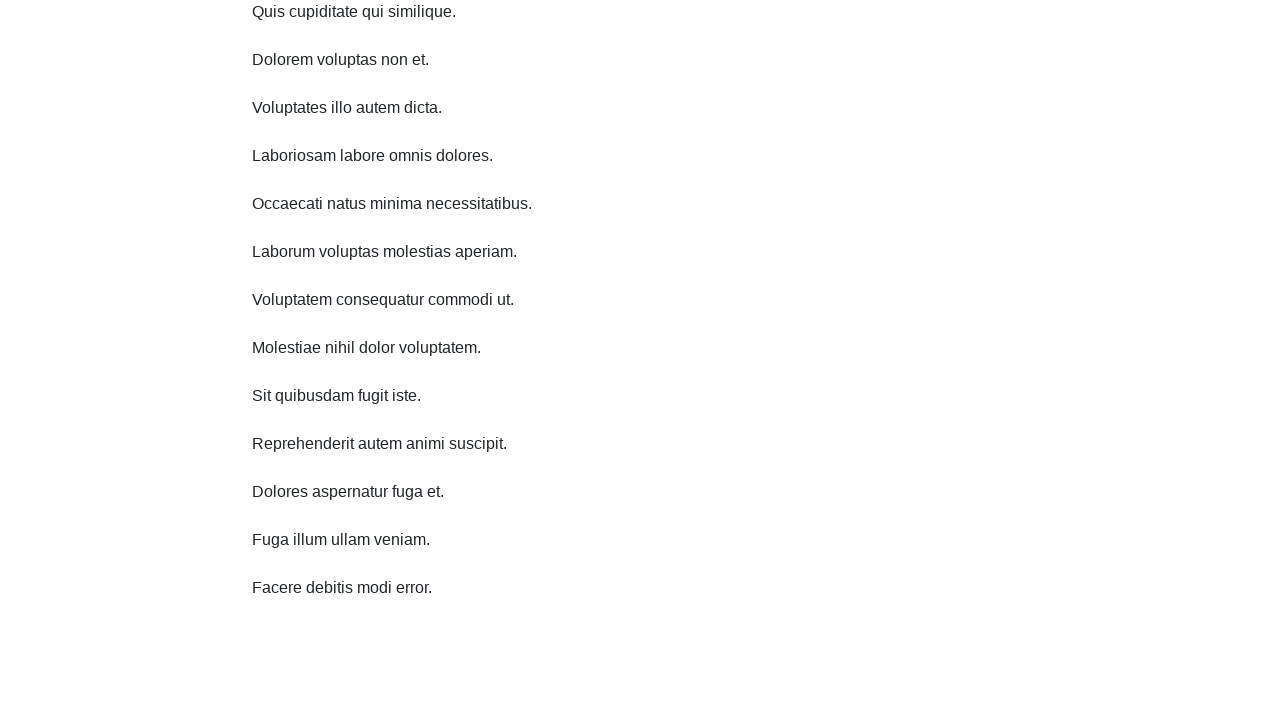

Scrolled down 250px (iteration 9/10)
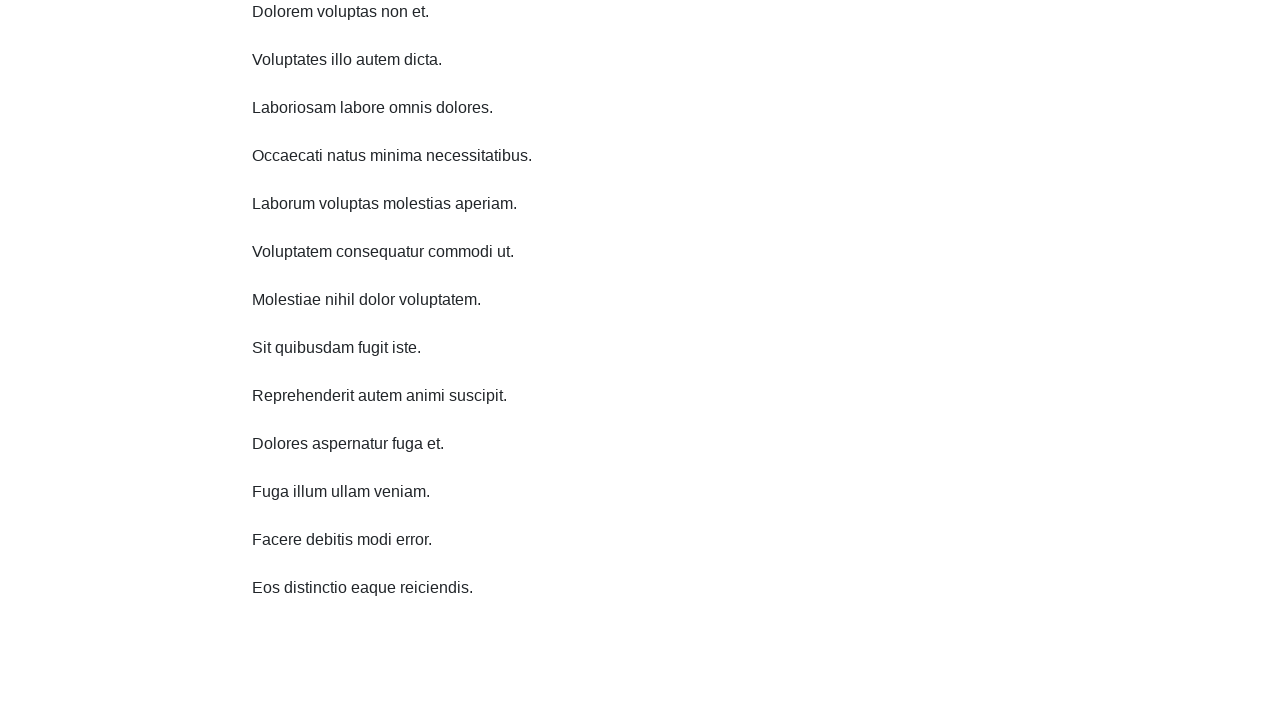

Waited 500ms after scroll down (iteration 9/10)
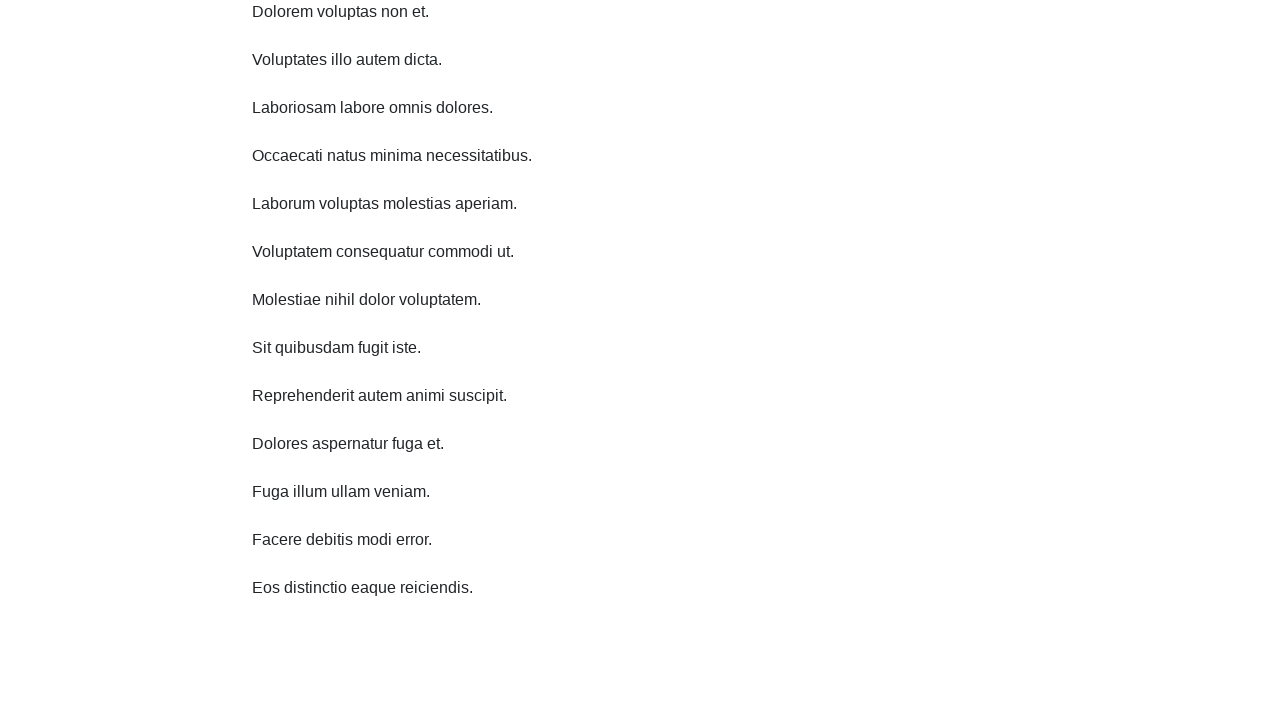

Scrolled down 250px (iteration 10/10)
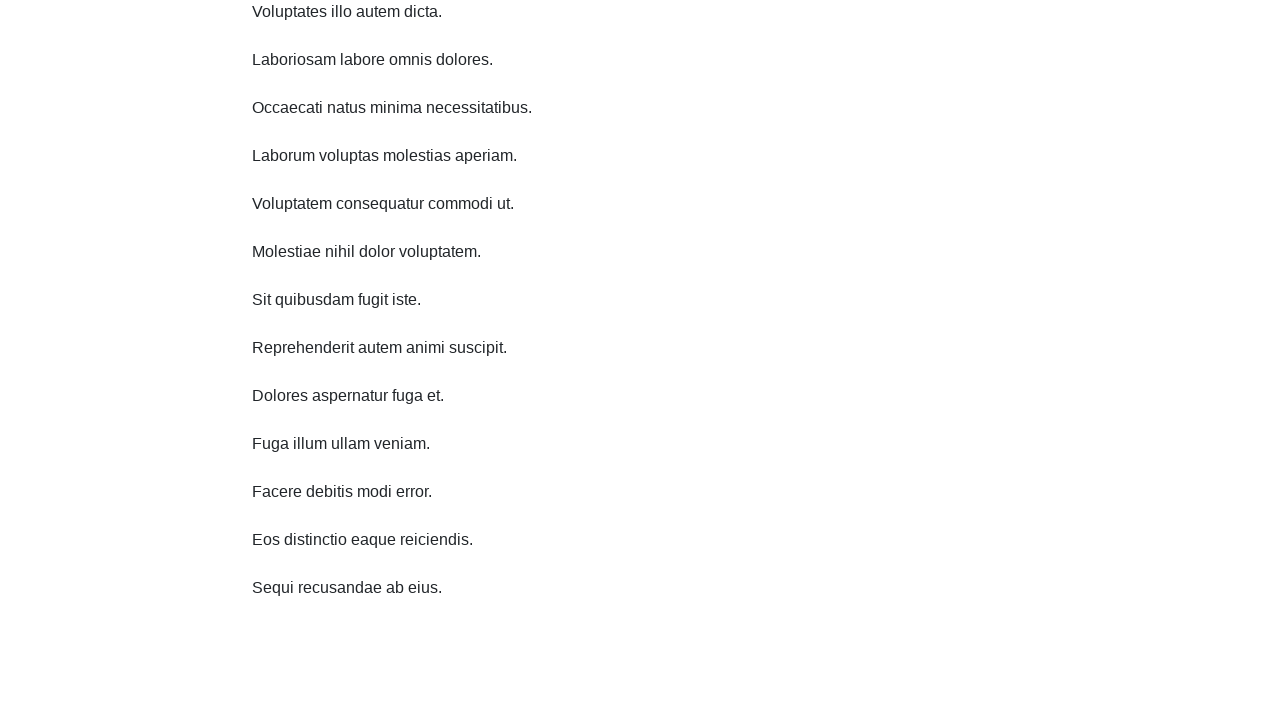

Waited 500ms after scroll down (iteration 10/10)
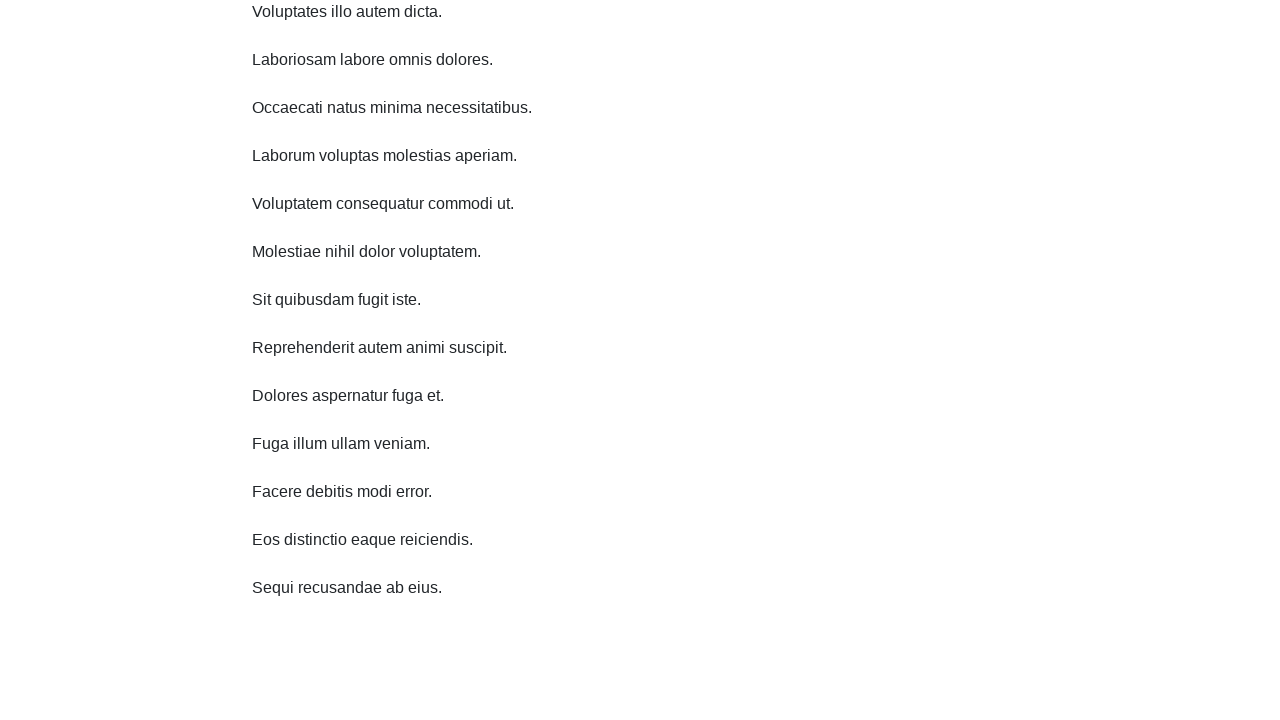

Scrolled up 250px (iteration 1/10)
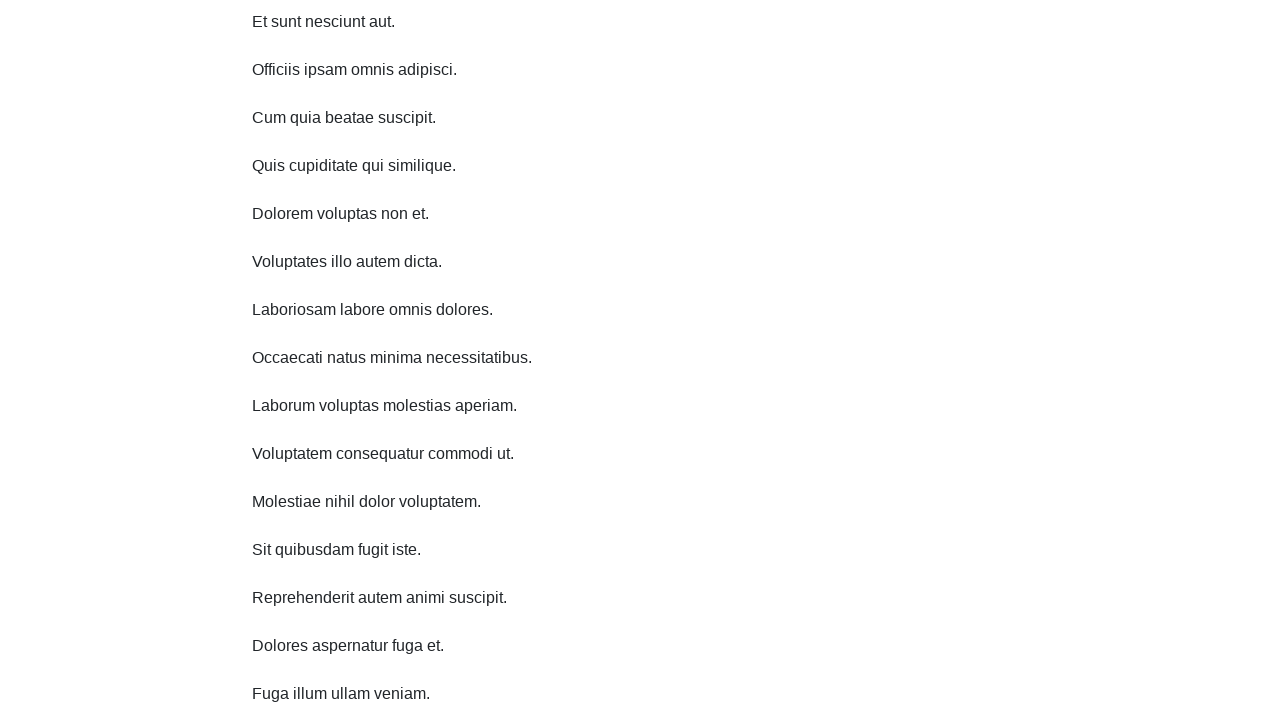

Waited 500ms after scroll up (iteration 1/10)
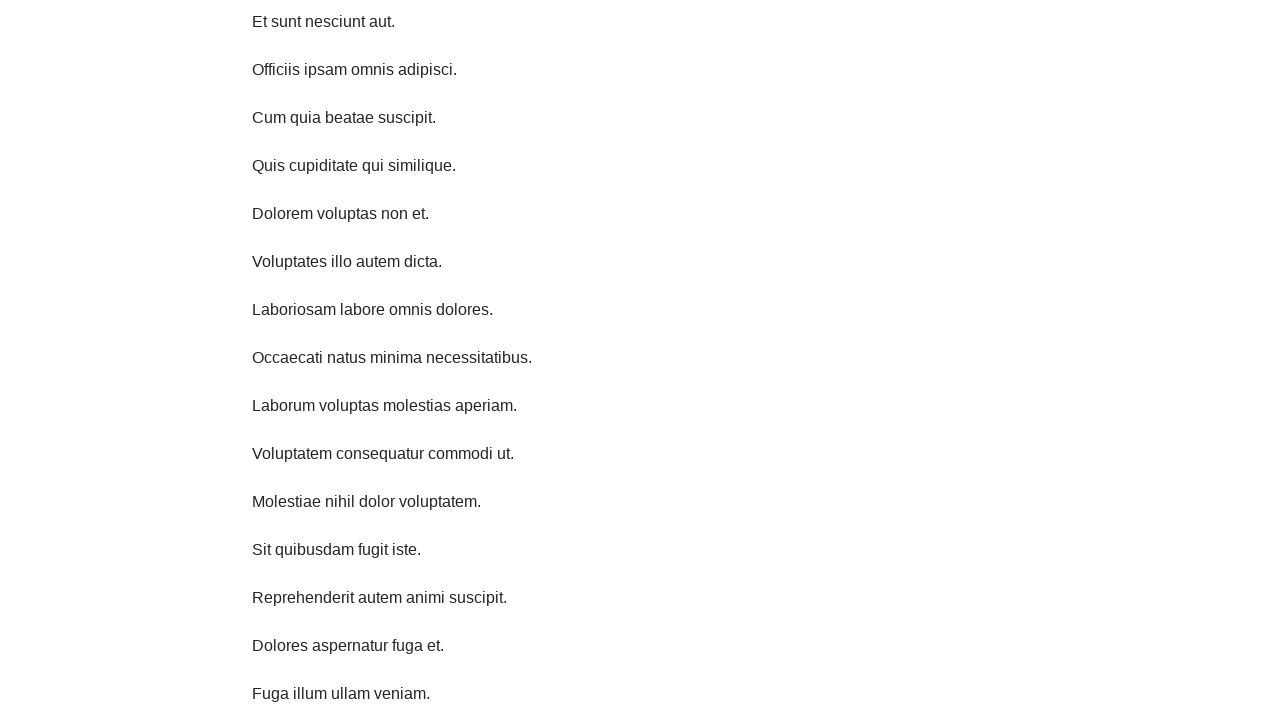

Scrolled up 250px (iteration 2/10)
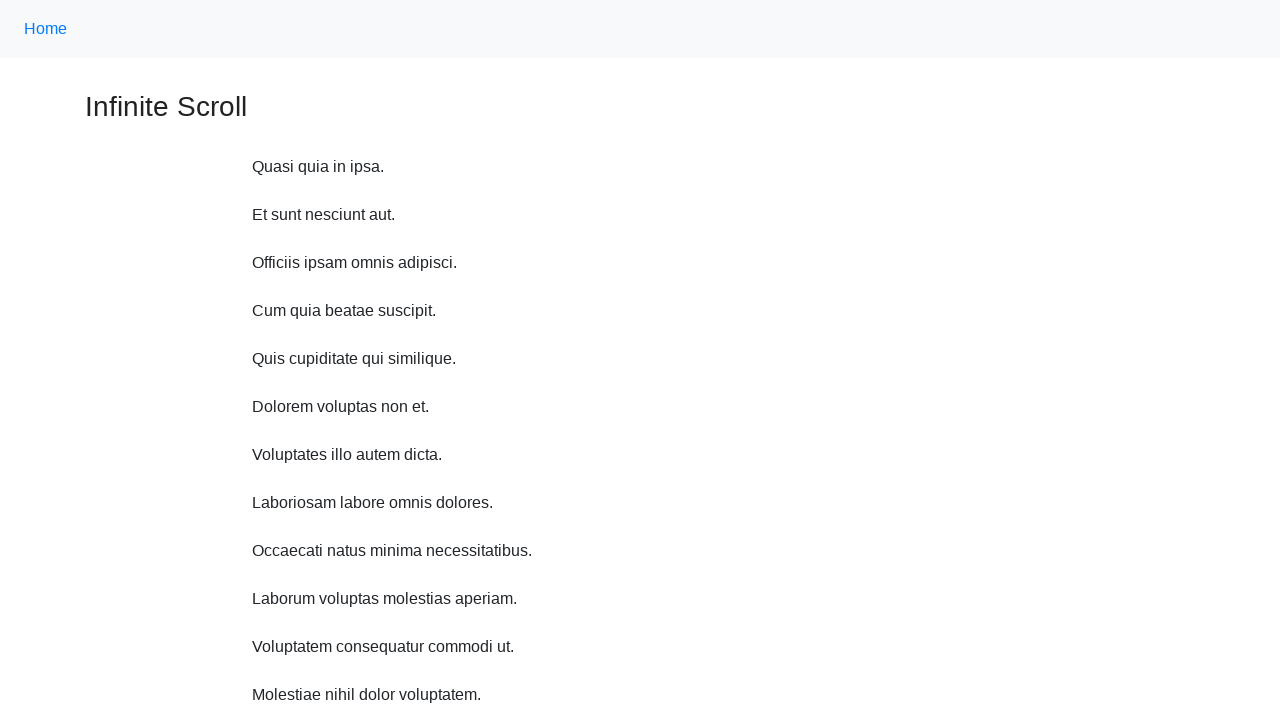

Waited 500ms after scroll up (iteration 2/10)
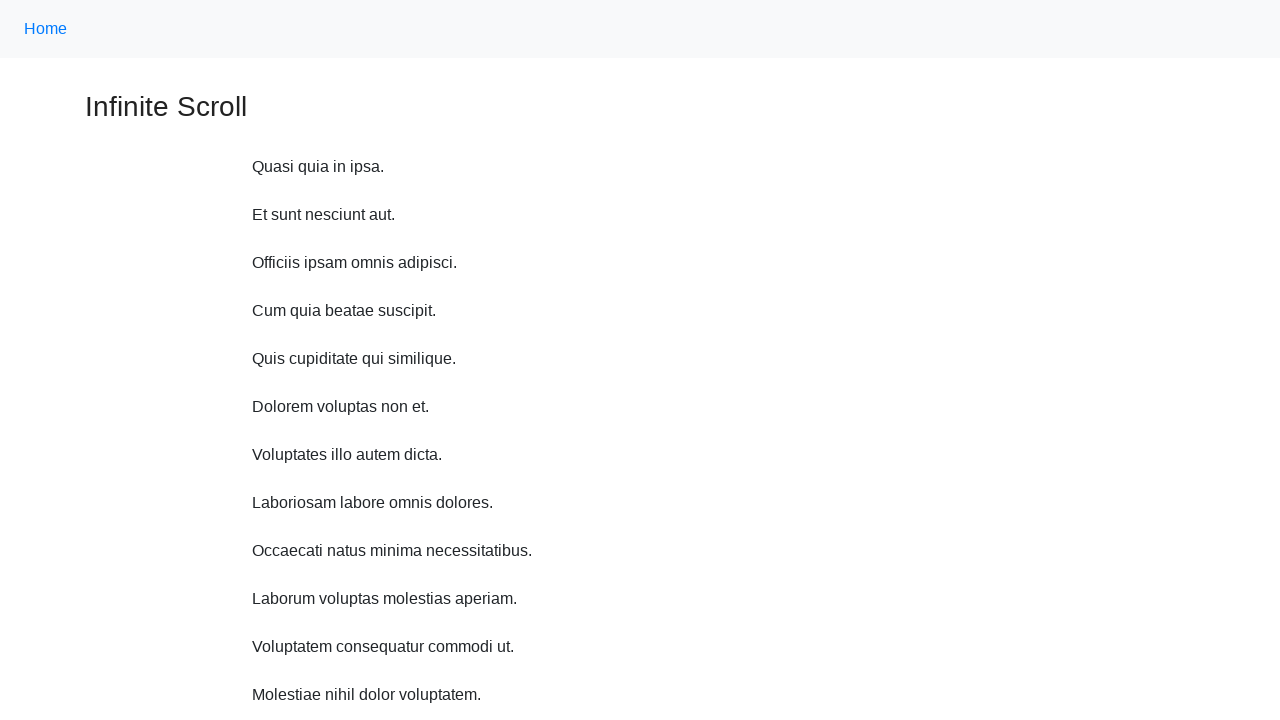

Scrolled up 250px (iteration 3/10)
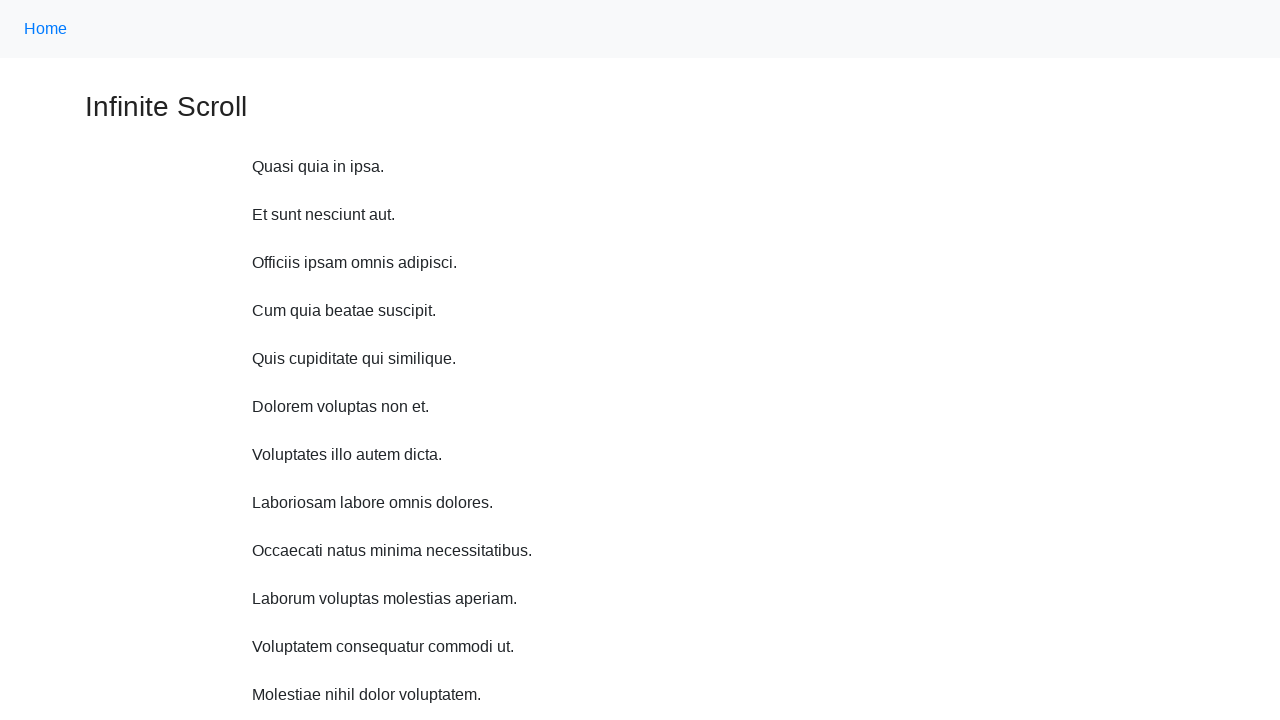

Waited 500ms after scroll up (iteration 3/10)
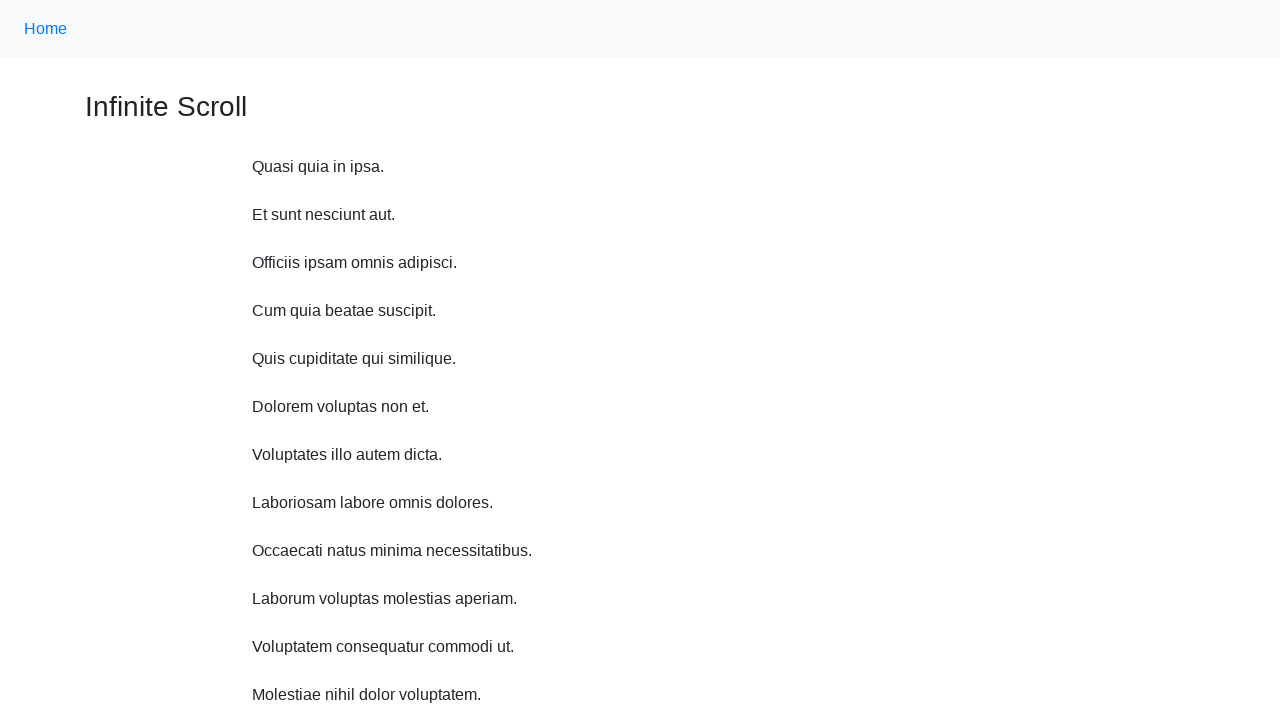

Scrolled up 250px (iteration 4/10)
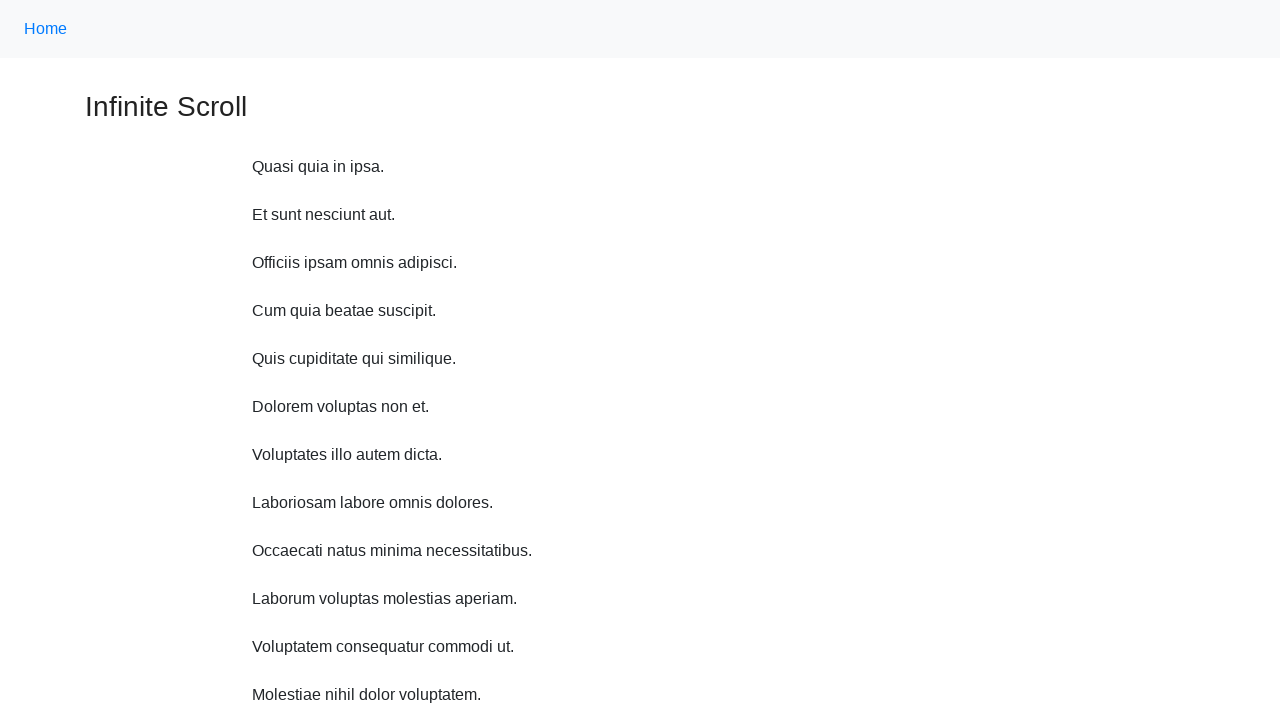

Waited 500ms after scroll up (iteration 4/10)
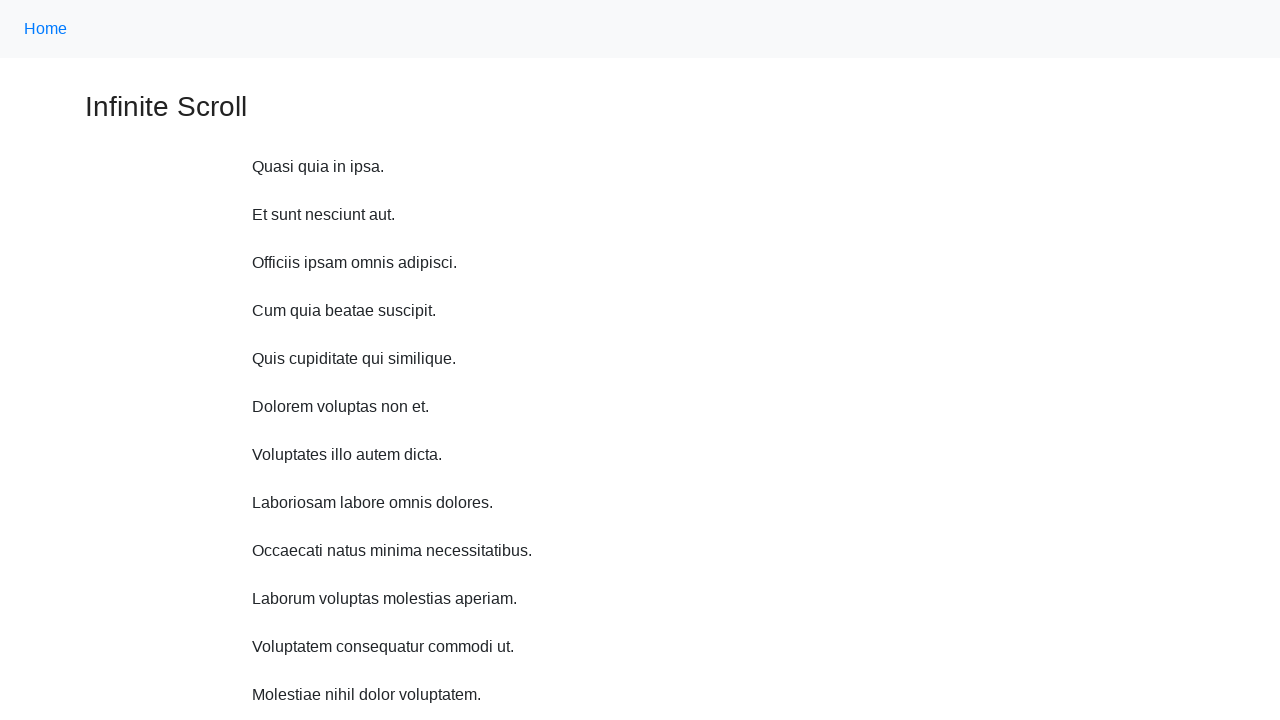

Scrolled up 250px (iteration 5/10)
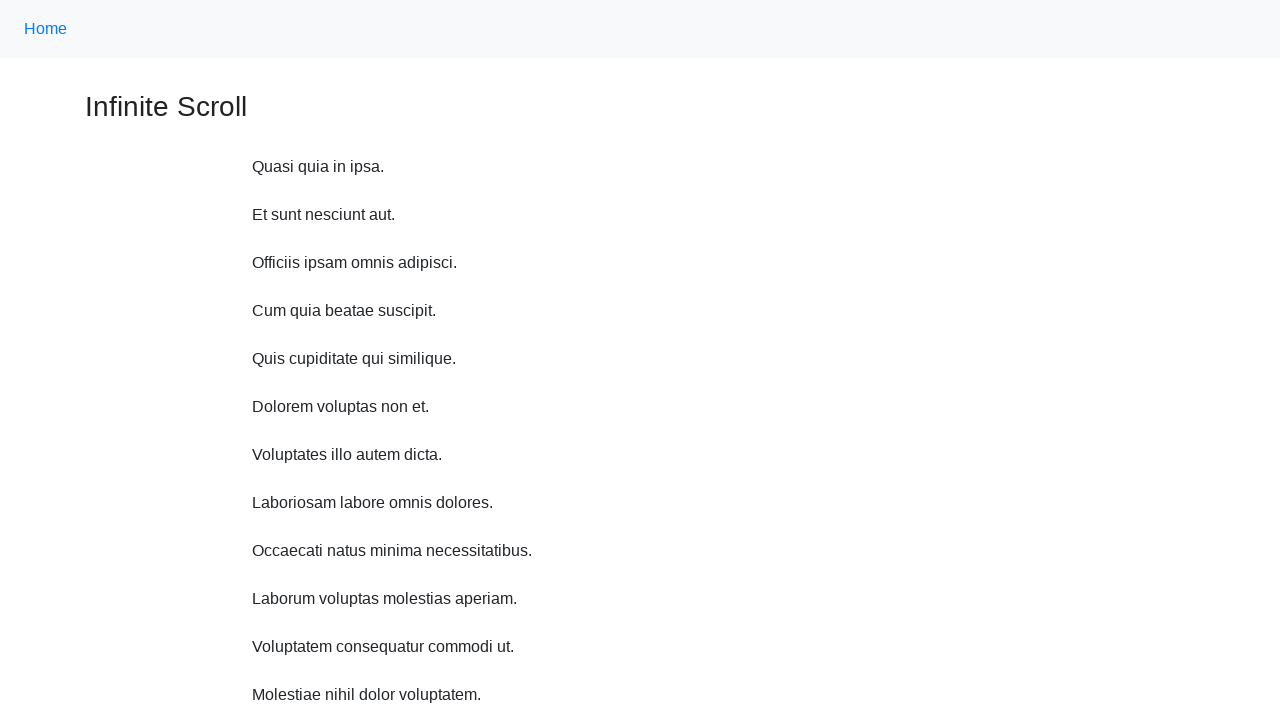

Waited 500ms after scroll up (iteration 5/10)
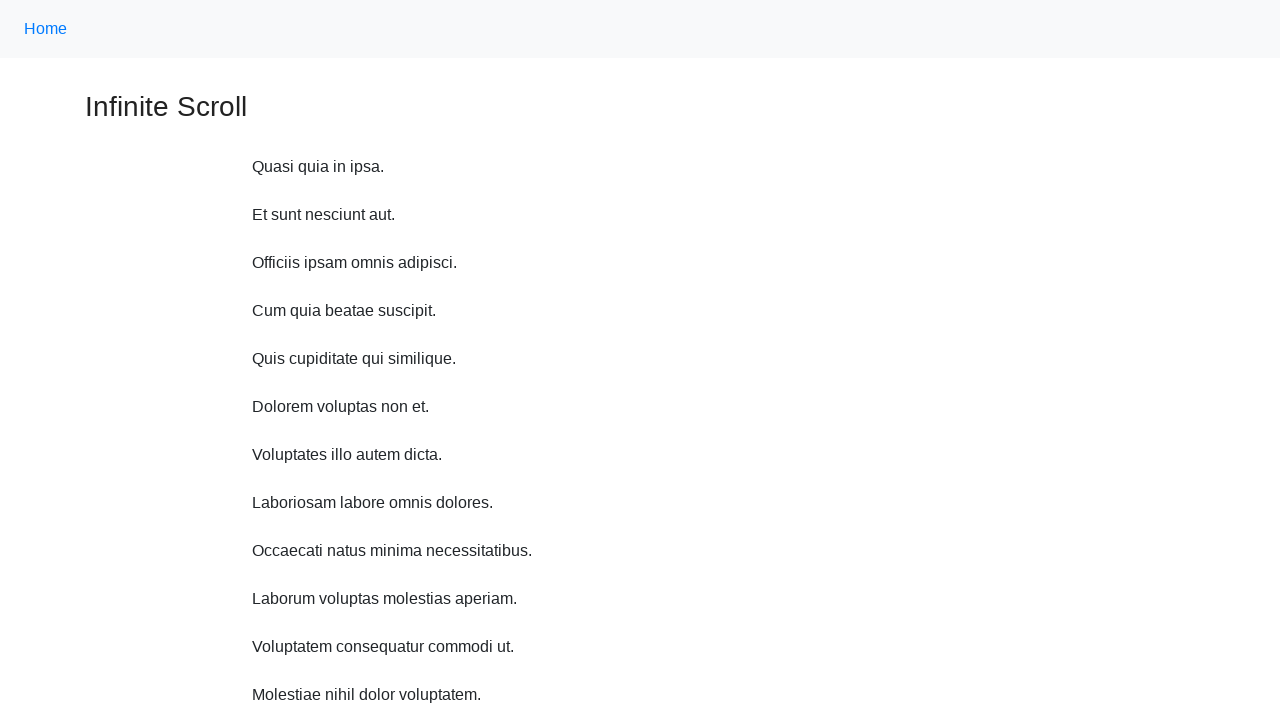

Scrolled up 250px (iteration 6/10)
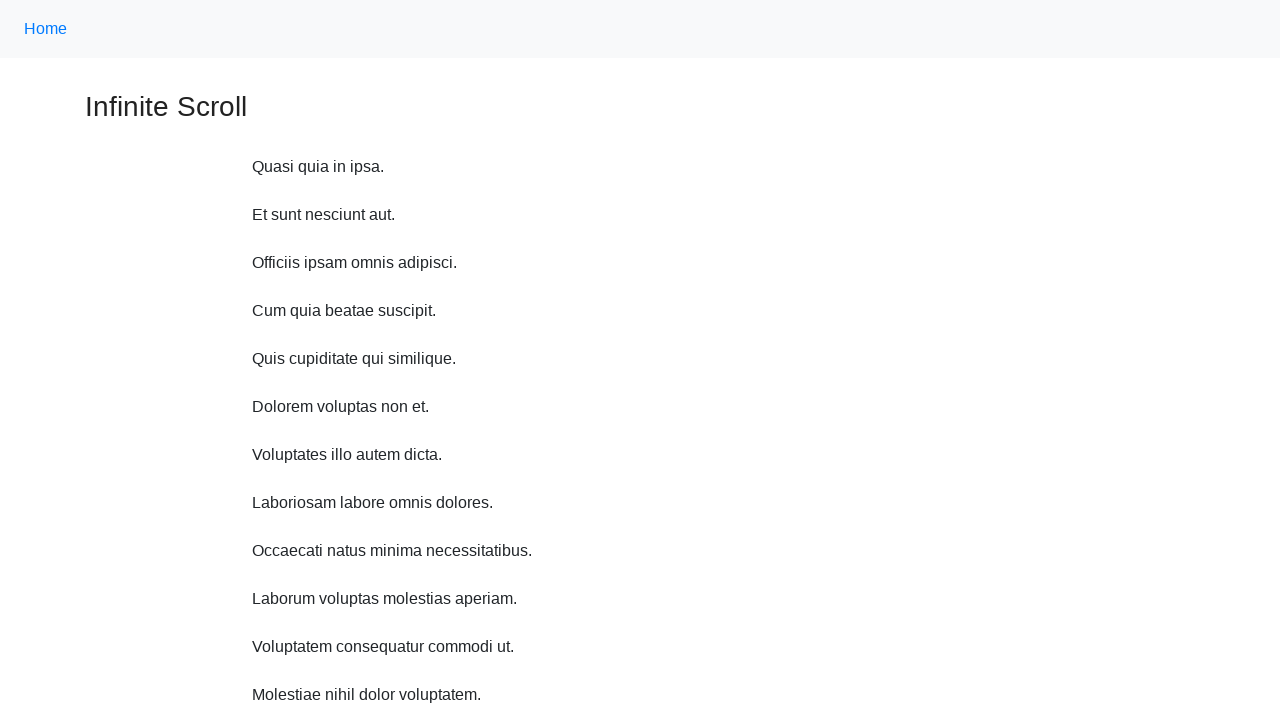

Waited 500ms after scroll up (iteration 6/10)
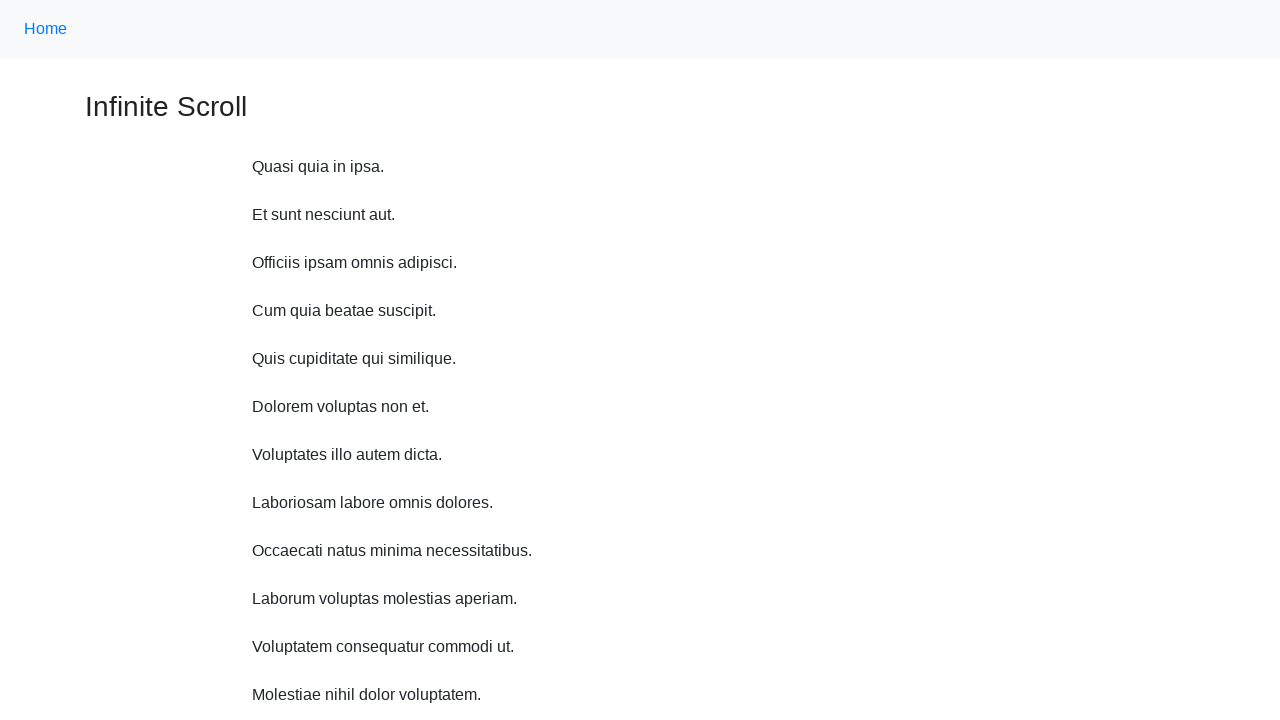

Scrolled up 250px (iteration 7/10)
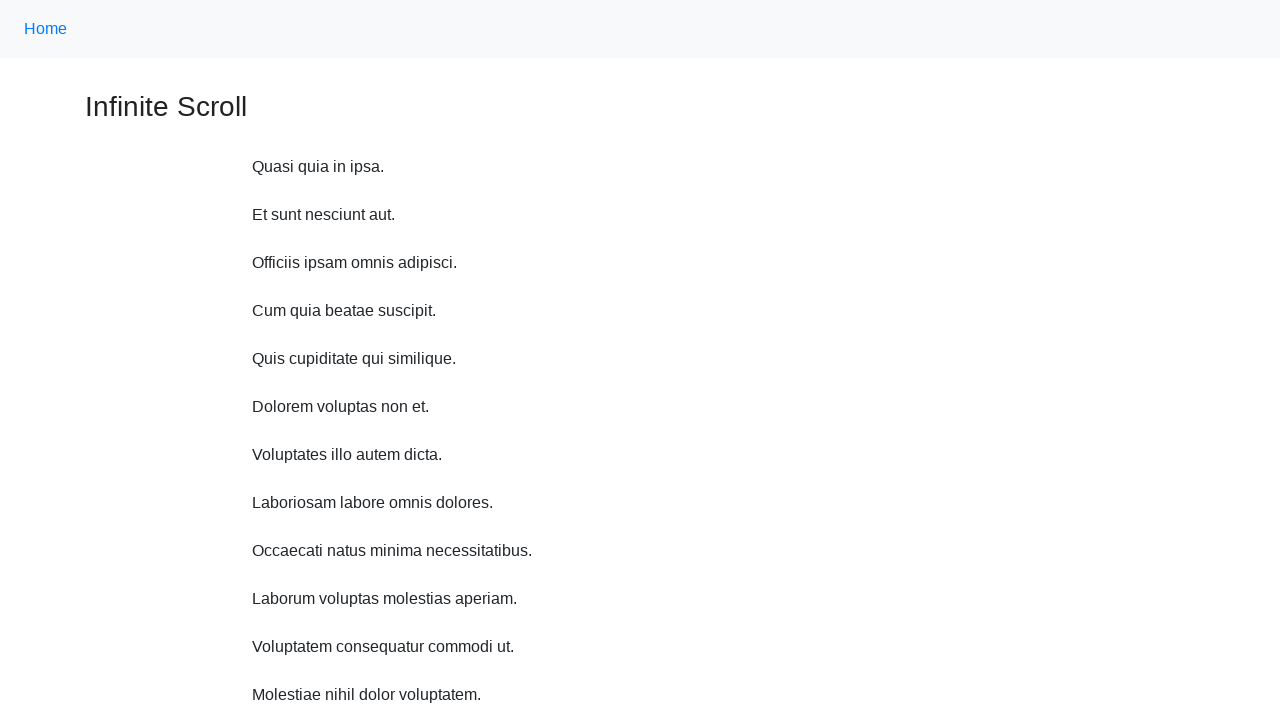

Waited 500ms after scroll up (iteration 7/10)
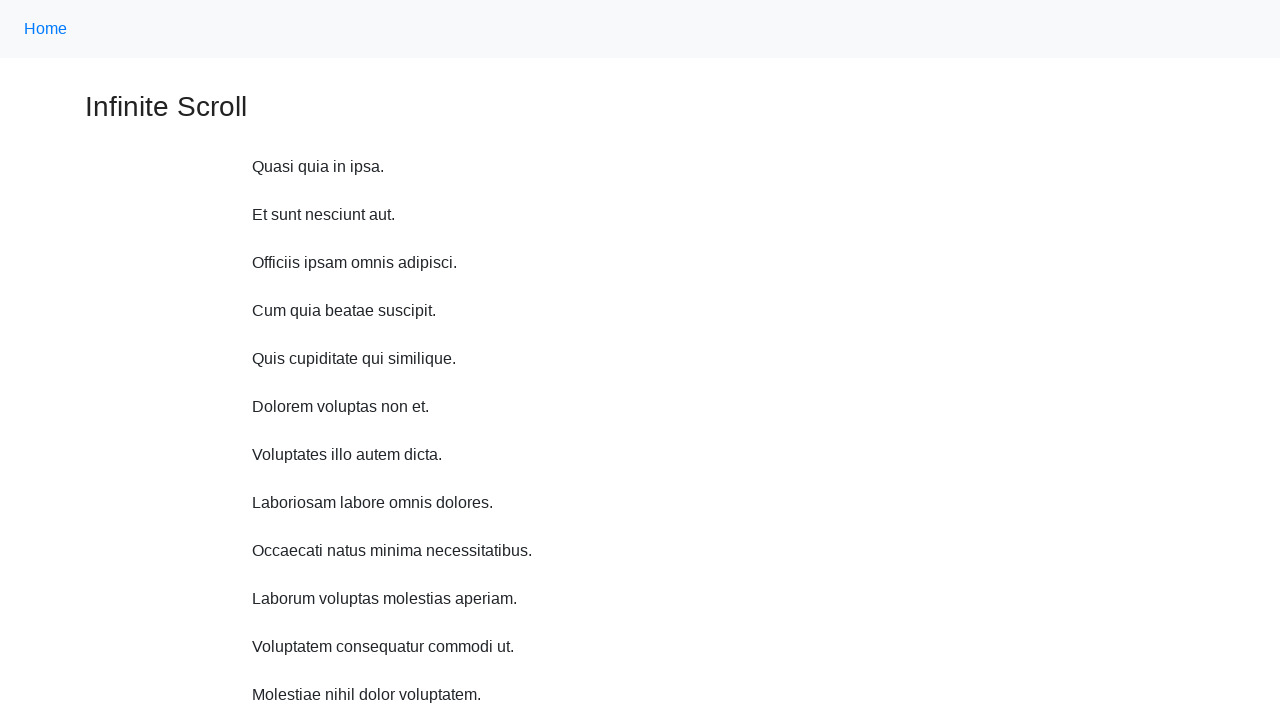

Scrolled up 250px (iteration 8/10)
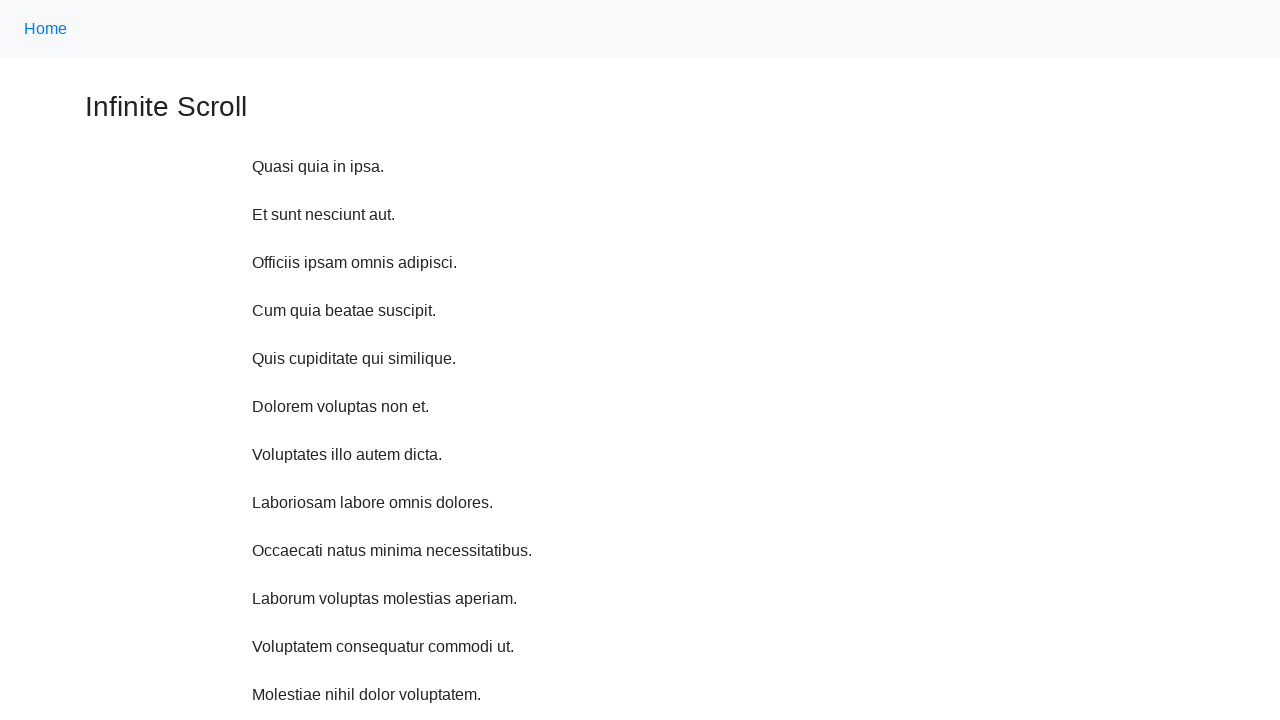

Waited 500ms after scroll up (iteration 8/10)
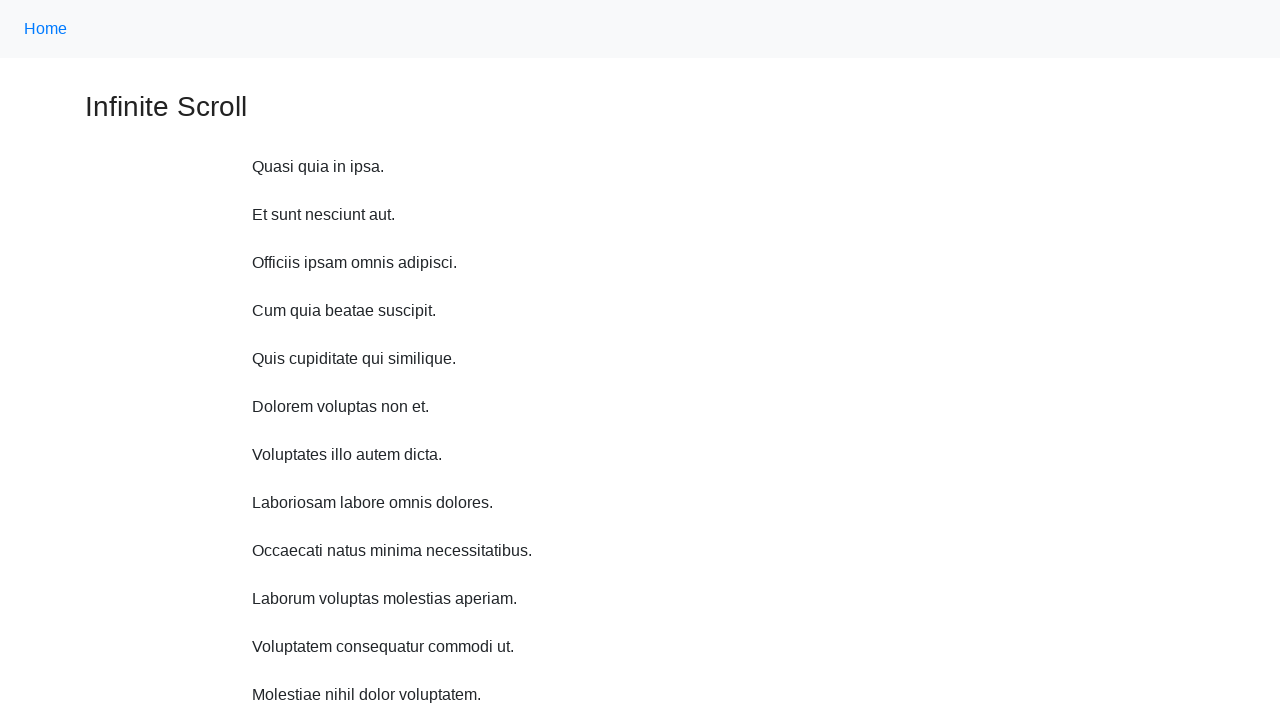

Scrolled up 250px (iteration 9/10)
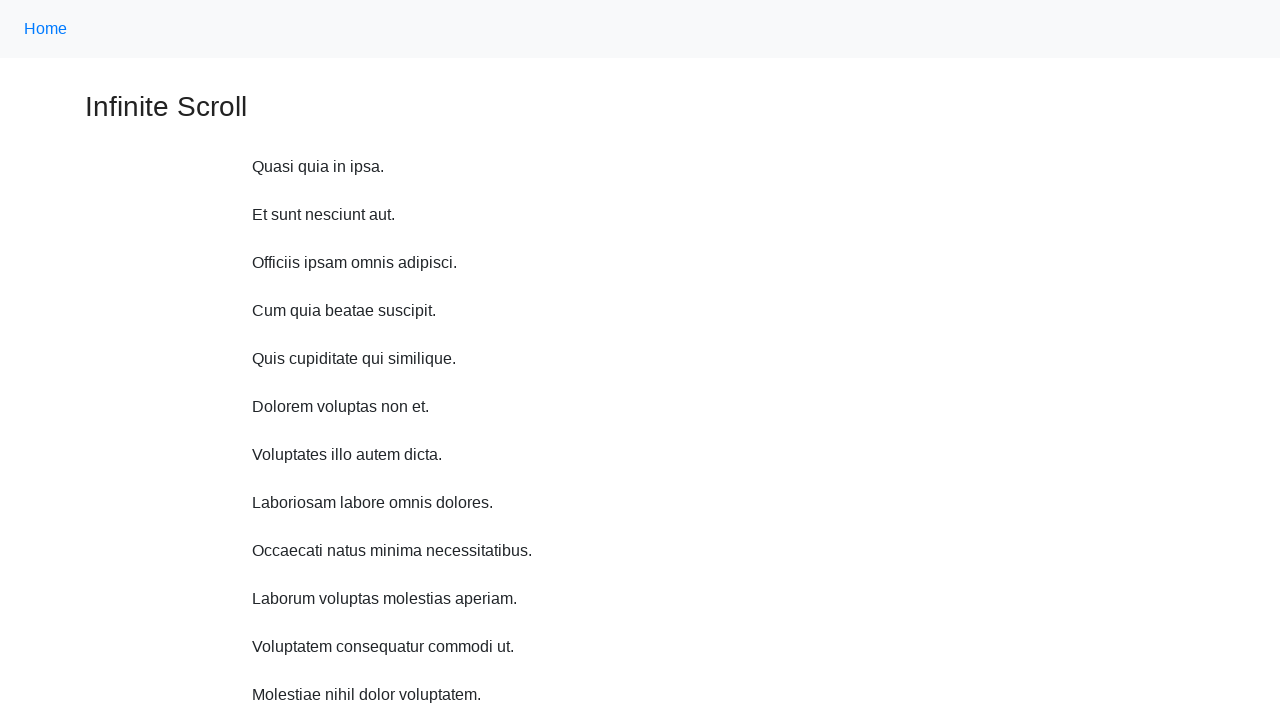

Waited 500ms after scroll up (iteration 9/10)
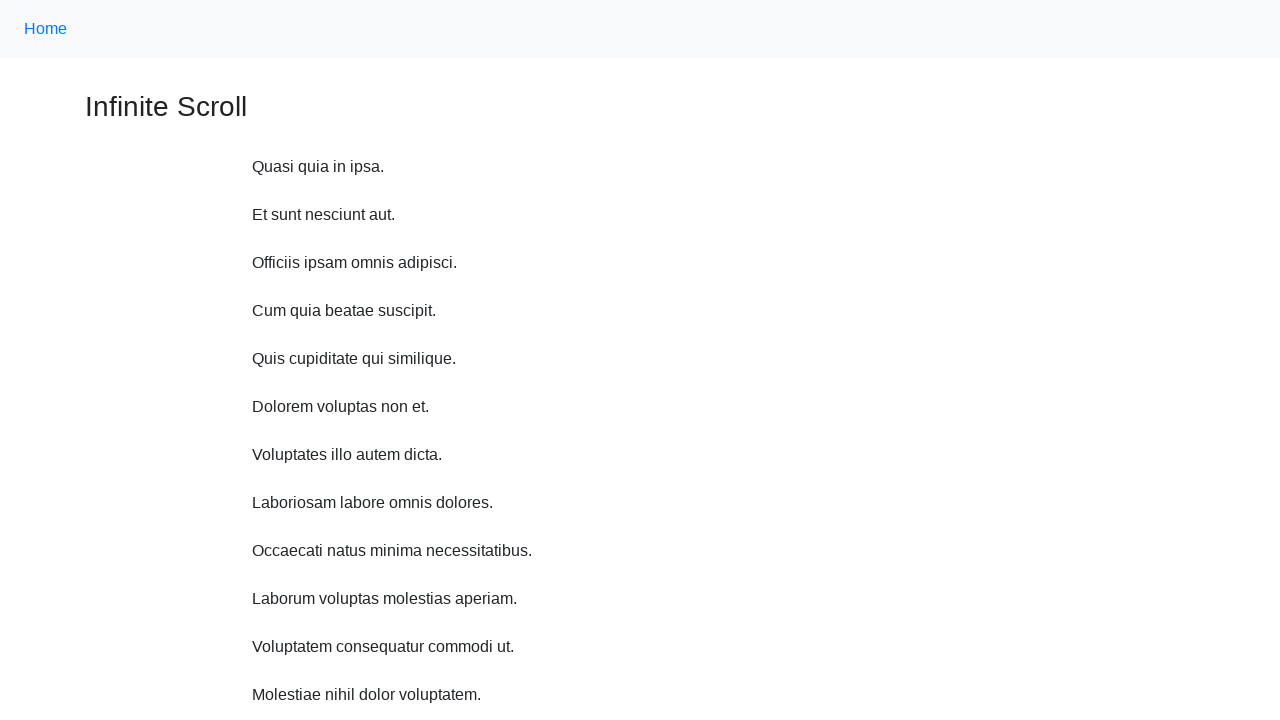

Scrolled up 250px (iteration 10/10)
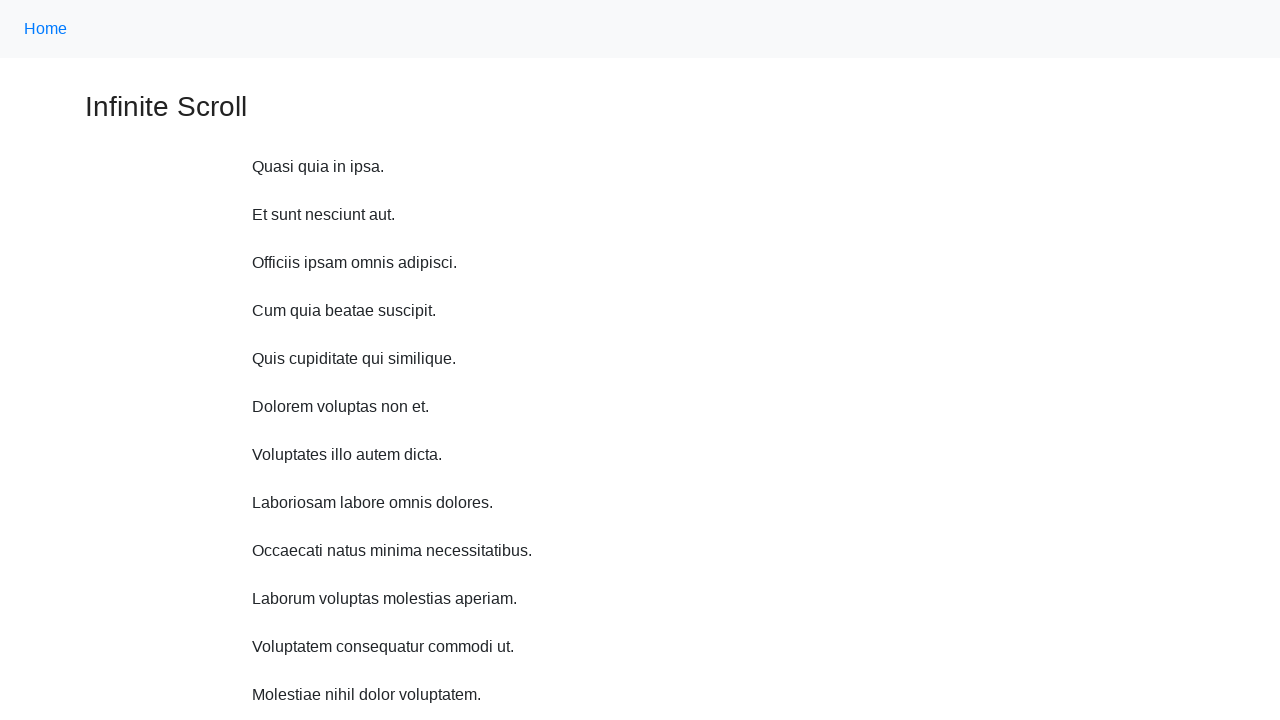

Waited 500ms after scroll up (iteration 10/10)
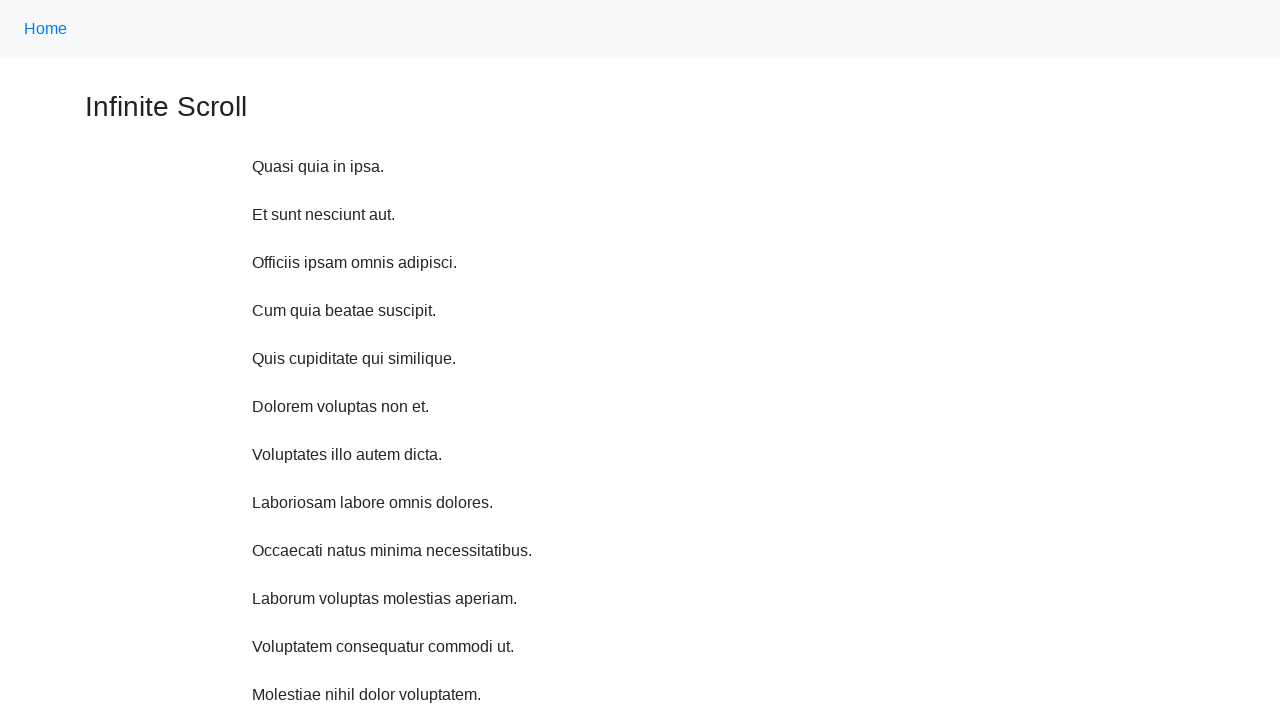

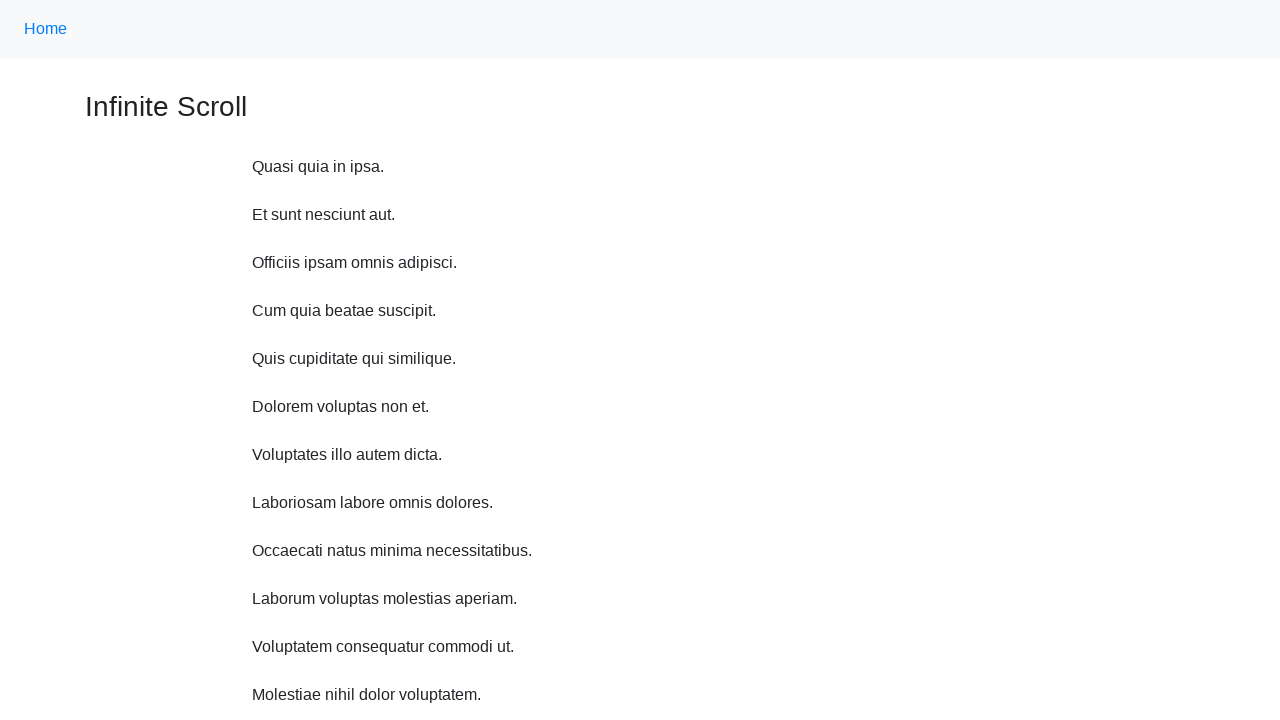